Tests all header navigation links by clicking each link in the header menu and verifying that navigation occurs correctly

Starting URL: http://jqueryui.com

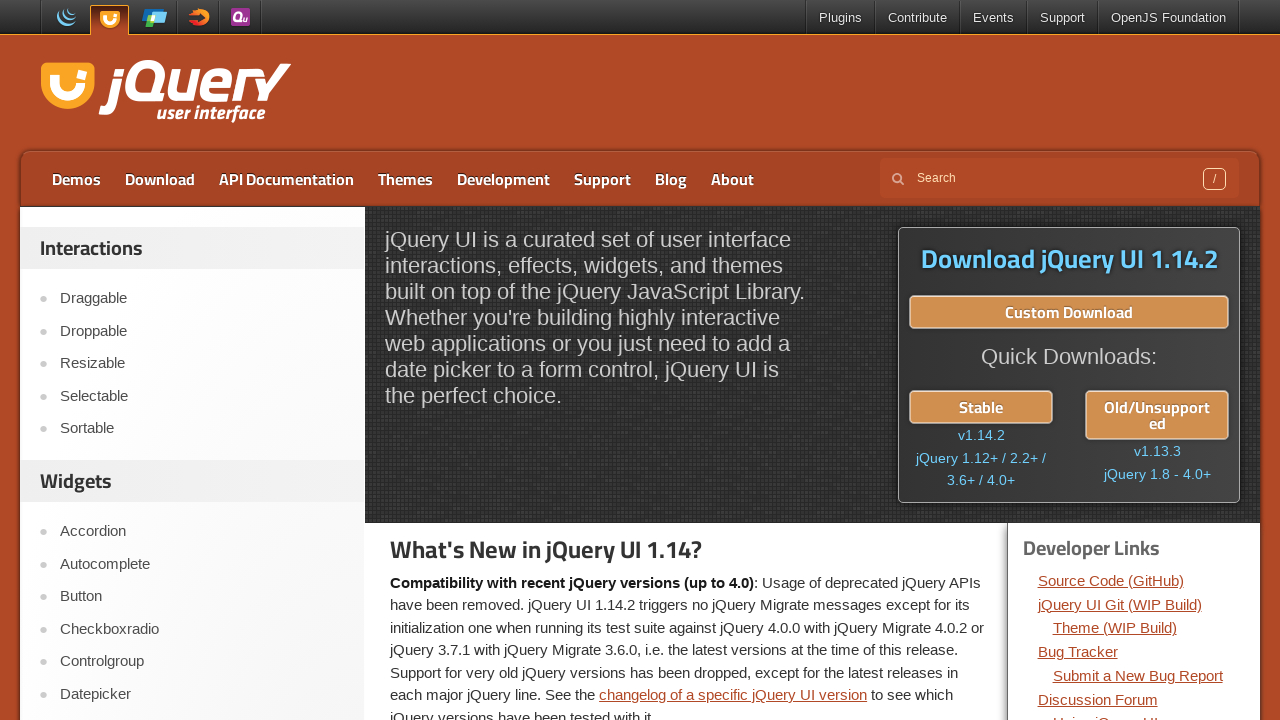

Located header menu block element
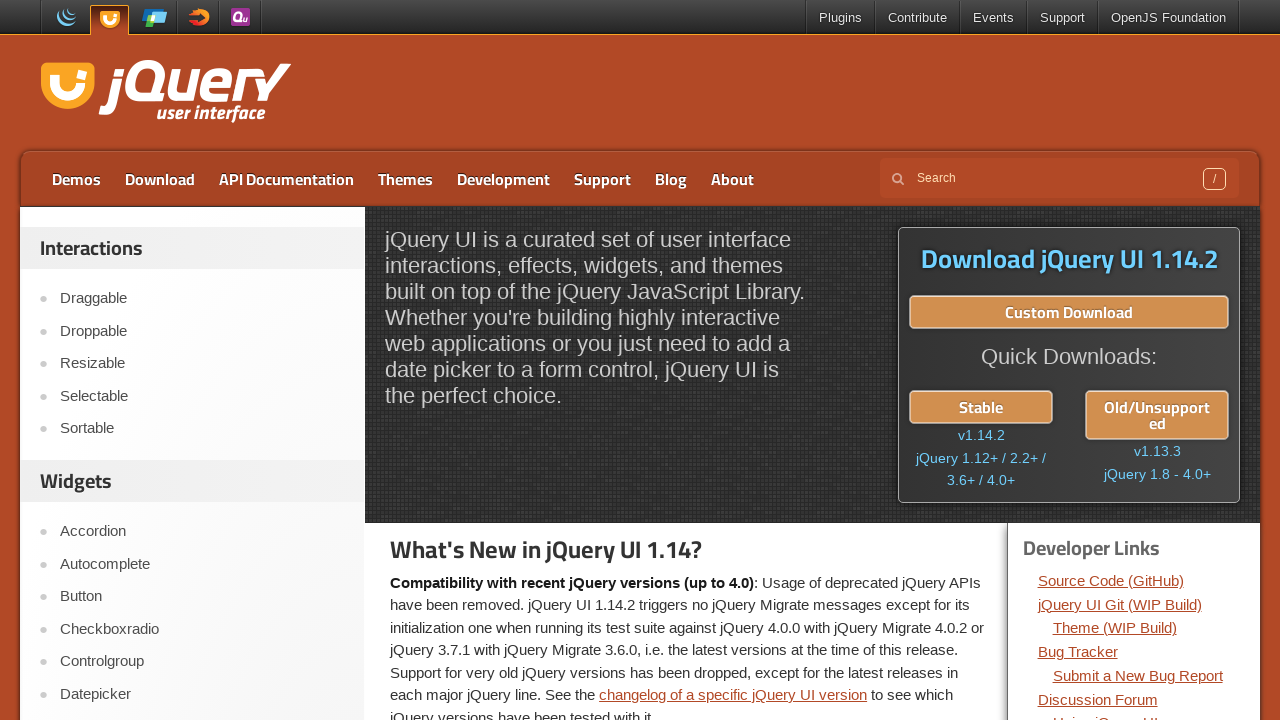

Found 8 links in header menu
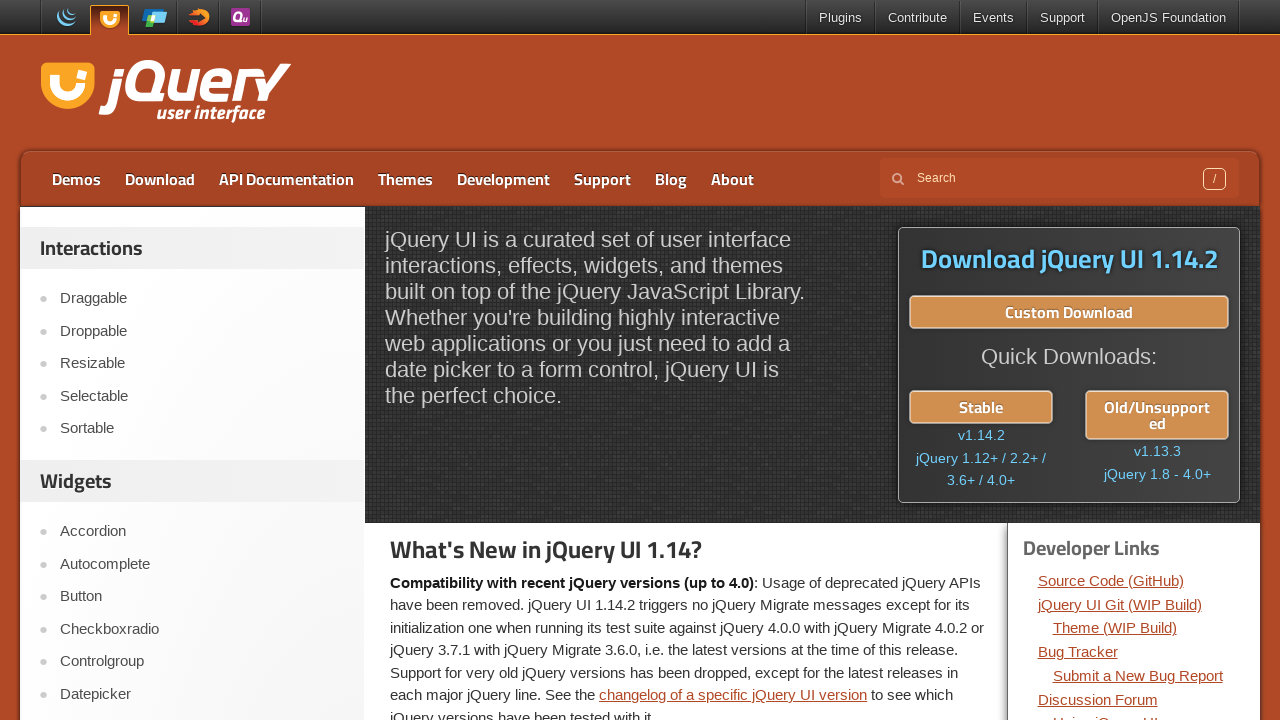

Re-located header links for iteration 1
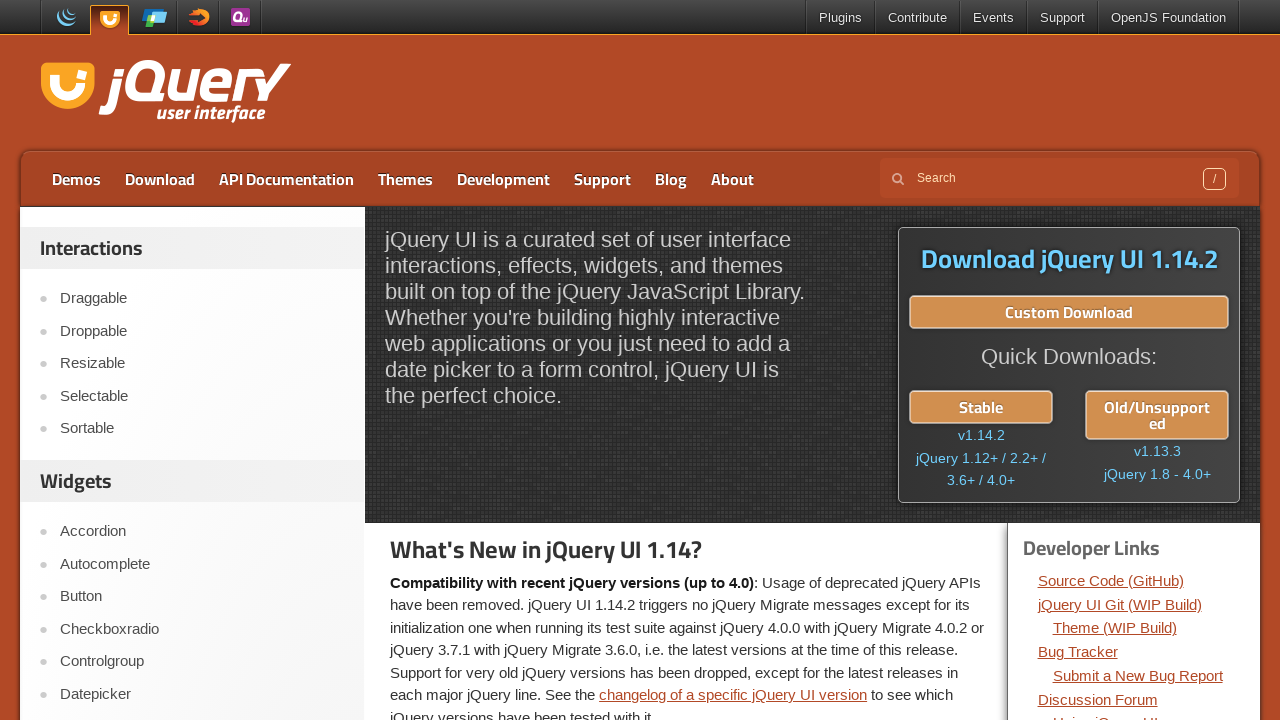

Clicked header link 1 at (76, 179) on #menu-top >> a >> nth=0
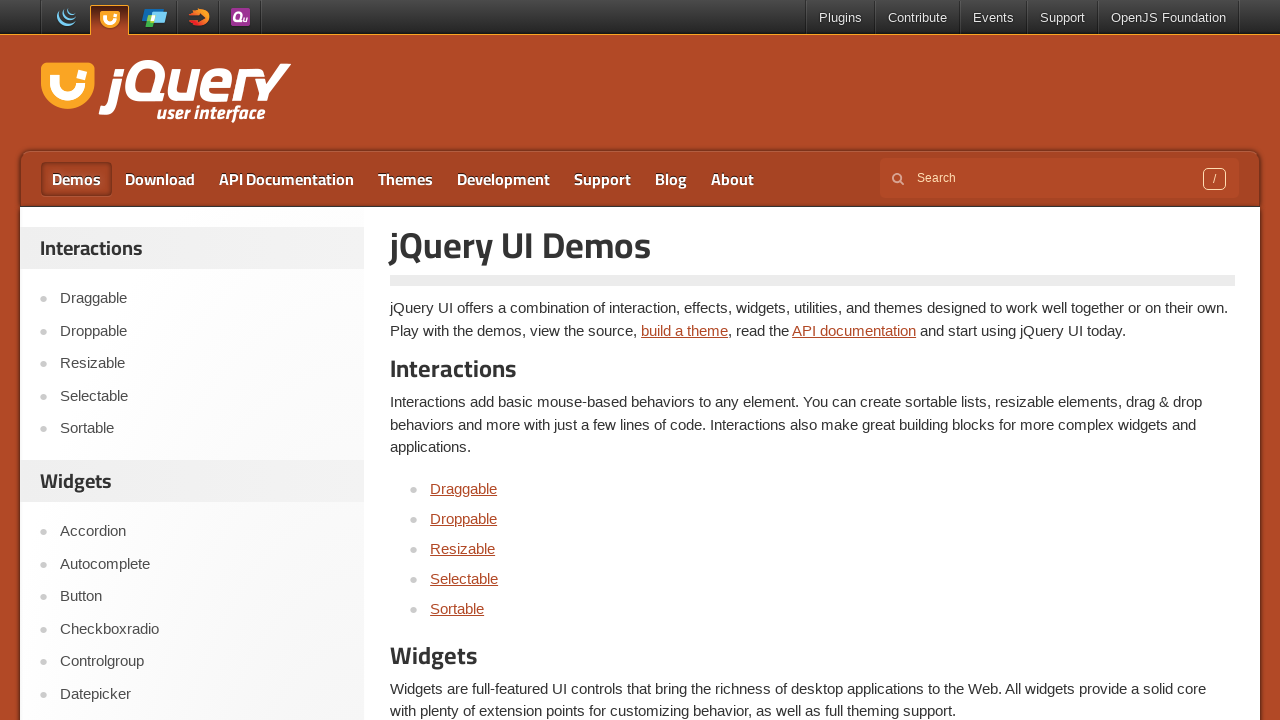

Navigation completed for link 1
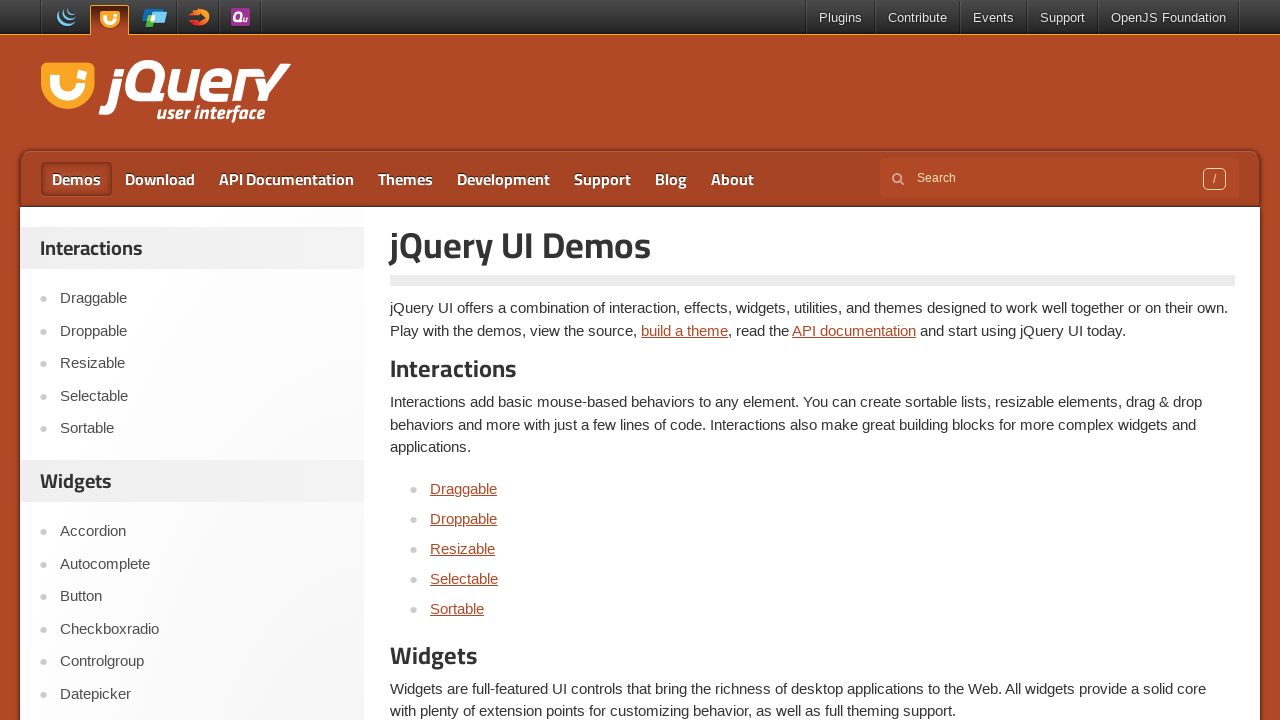

Navigated back to previous page
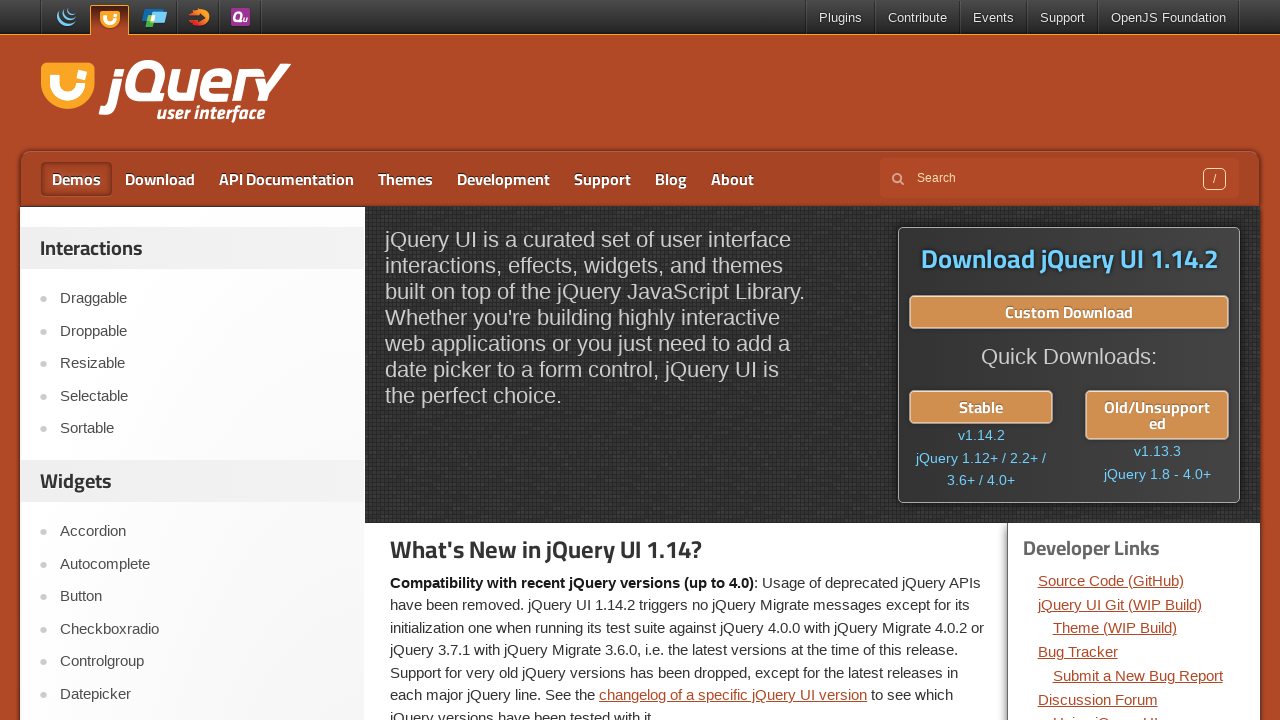

Page loaded after going back
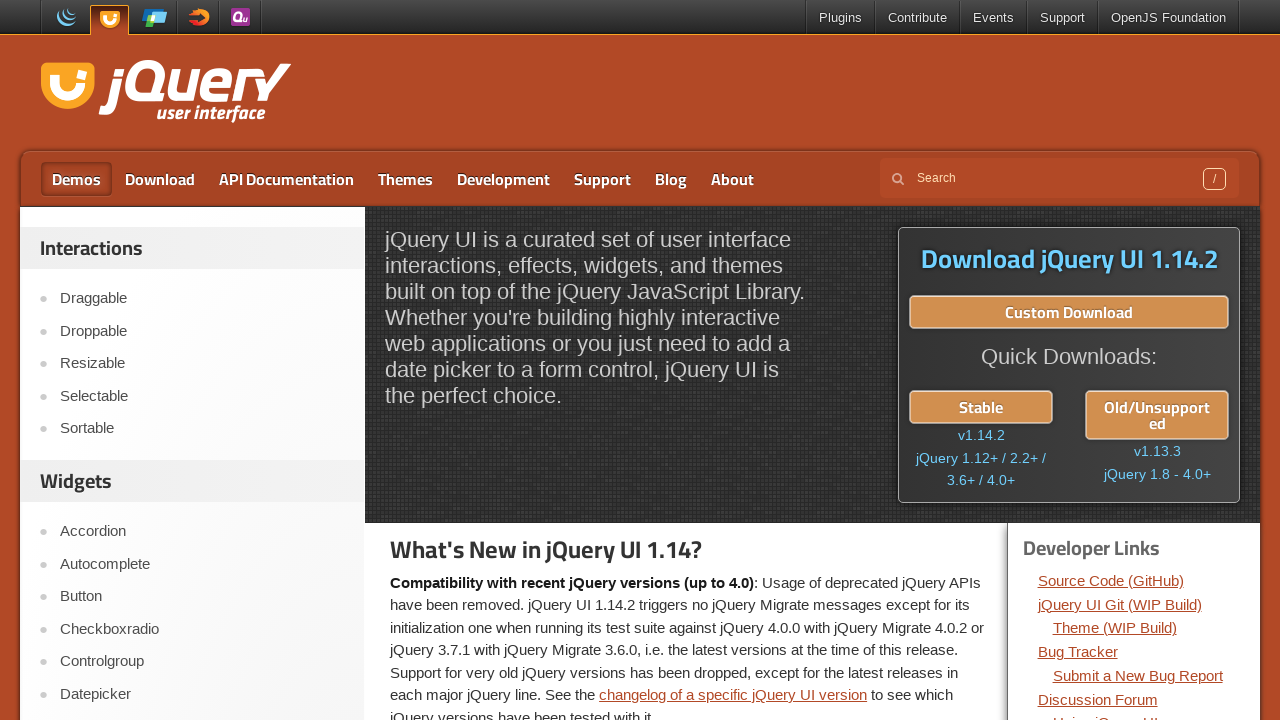

Re-located header links for iteration 2
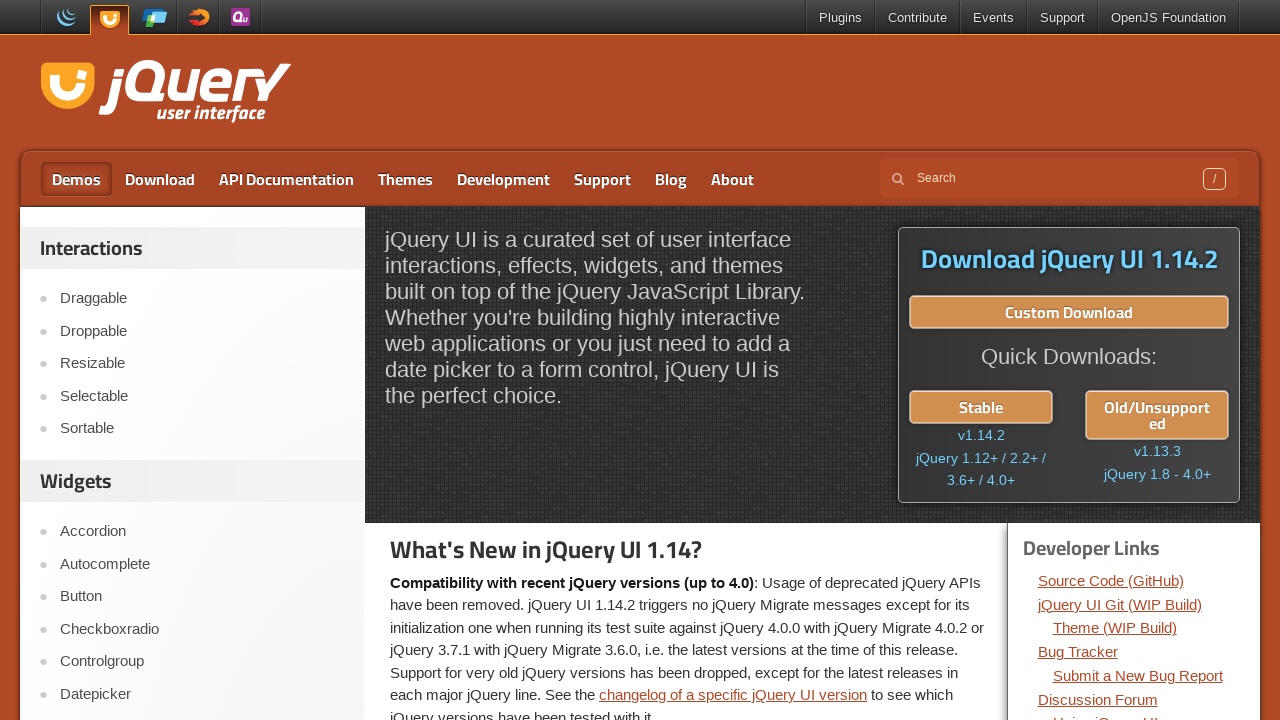

Clicked header link 2 at (160, 179) on #menu-top >> a >> nth=1
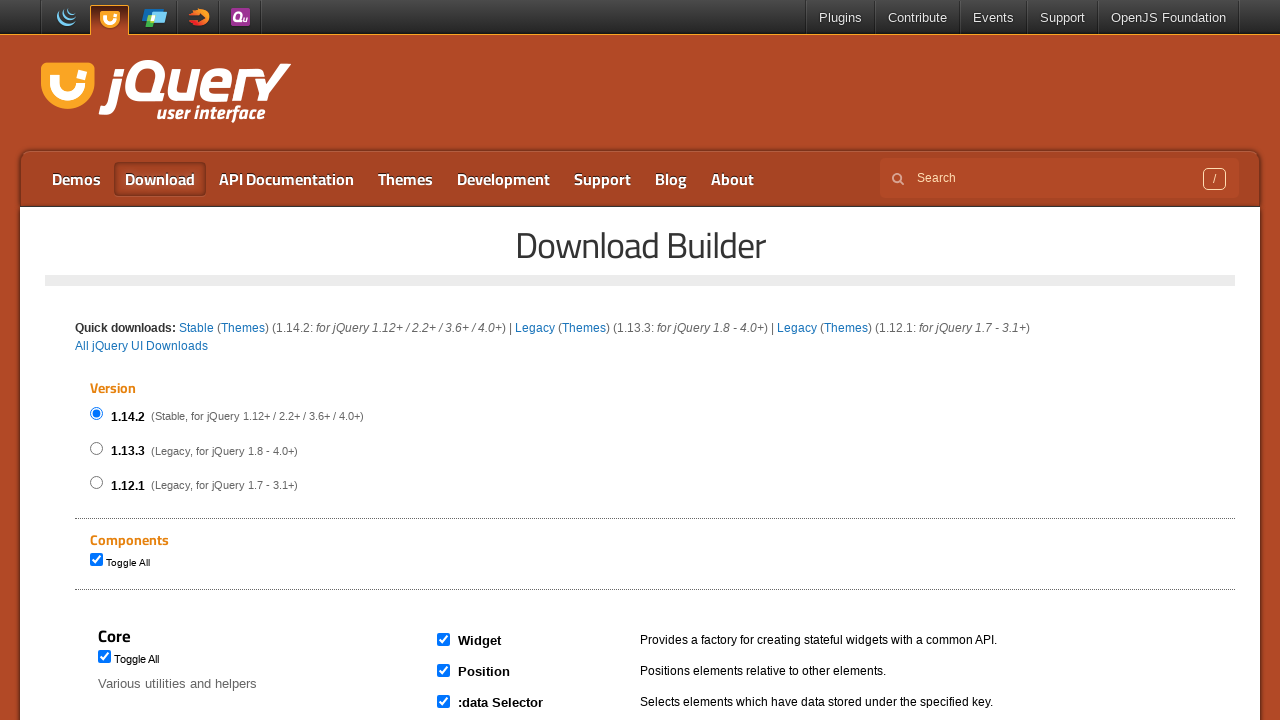

Navigation completed for link 2
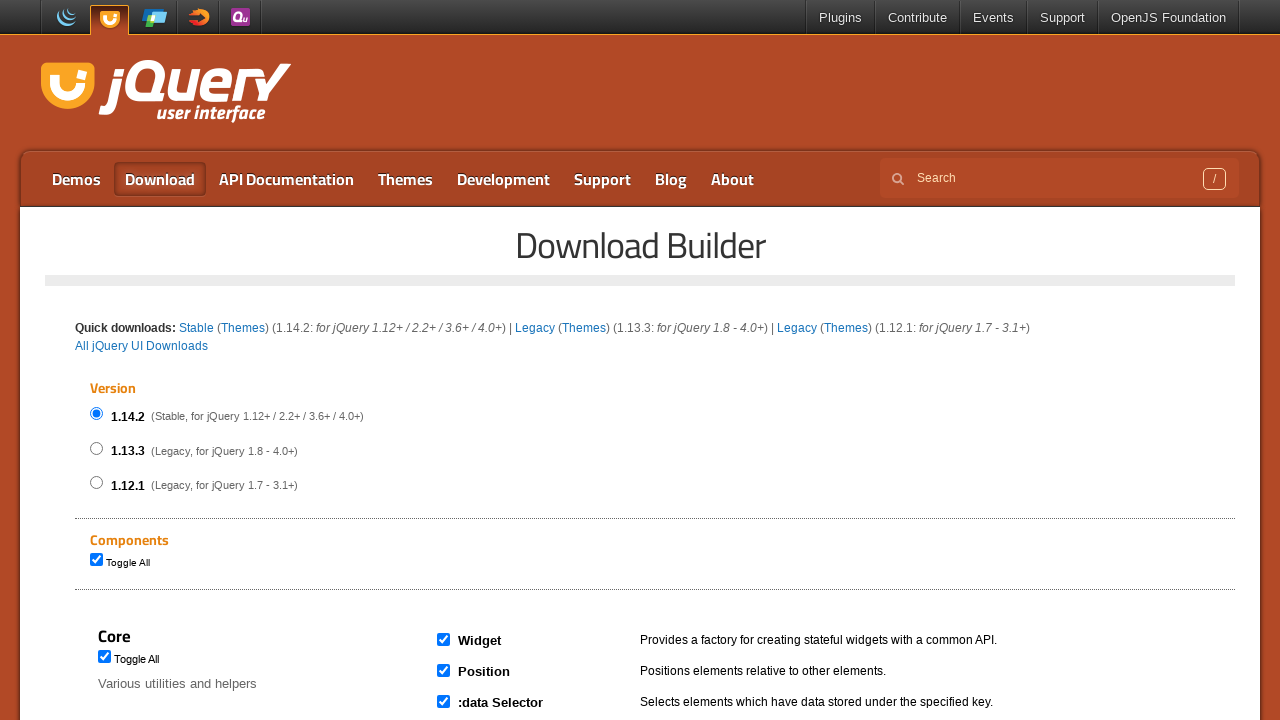

Navigated back to previous page
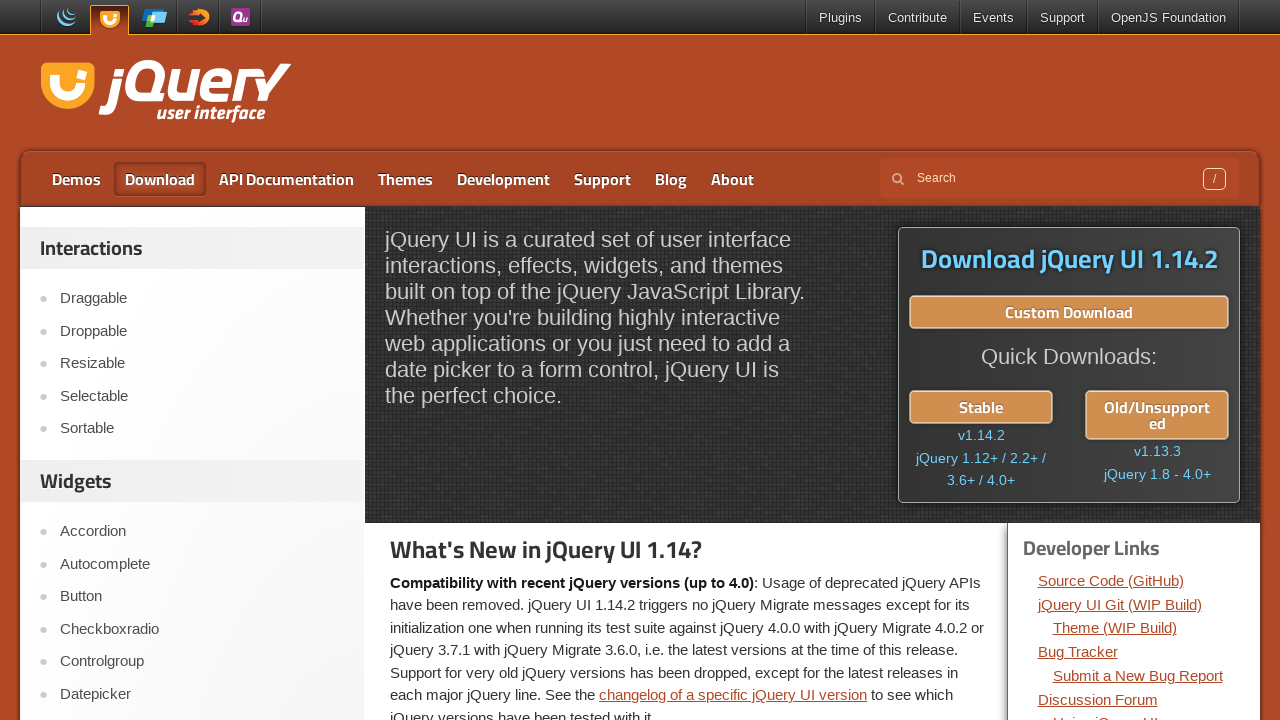

Page loaded after going back
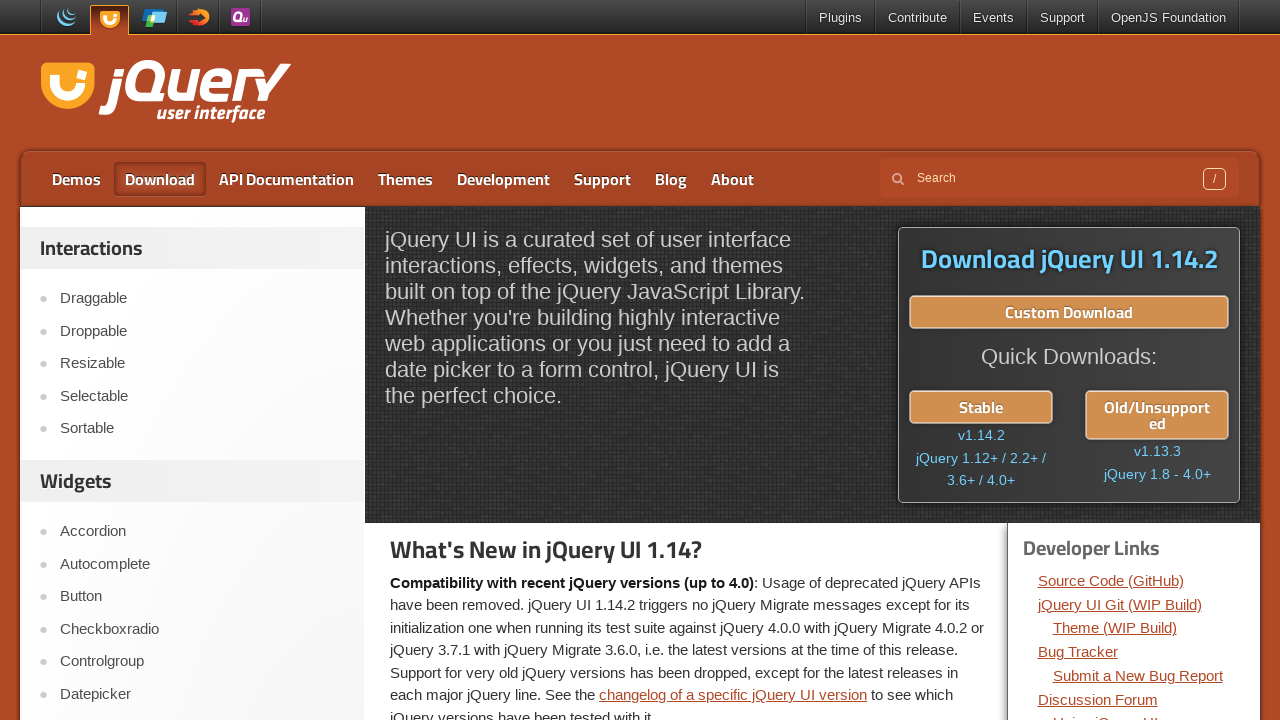

Re-located header links for iteration 3
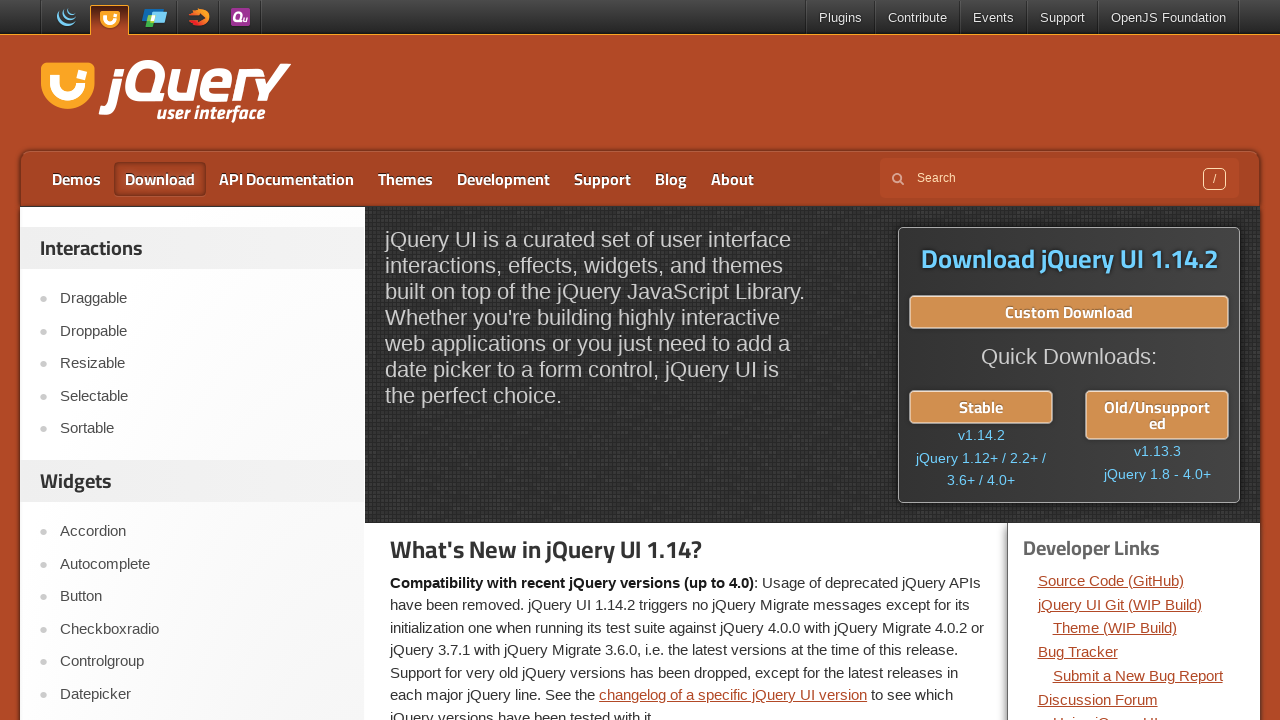

Clicked header link 3 at (286, 179) on #menu-top >> a >> nth=2
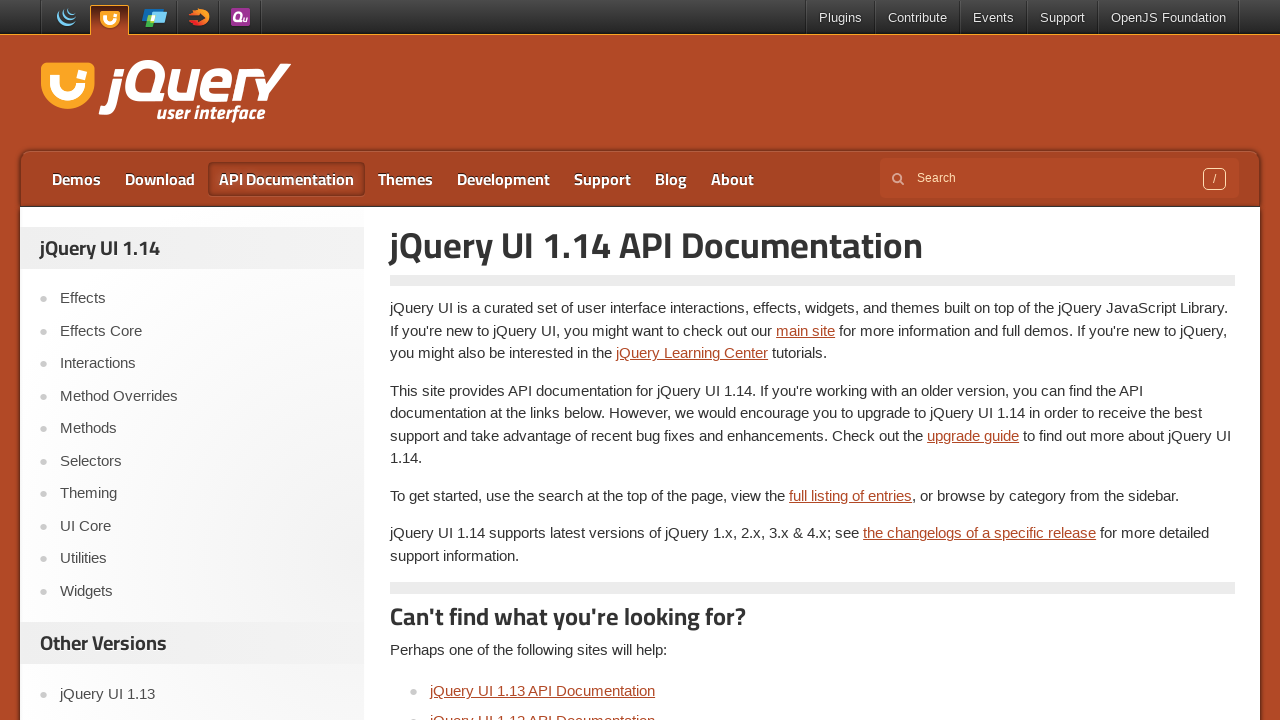

Navigation completed for link 3
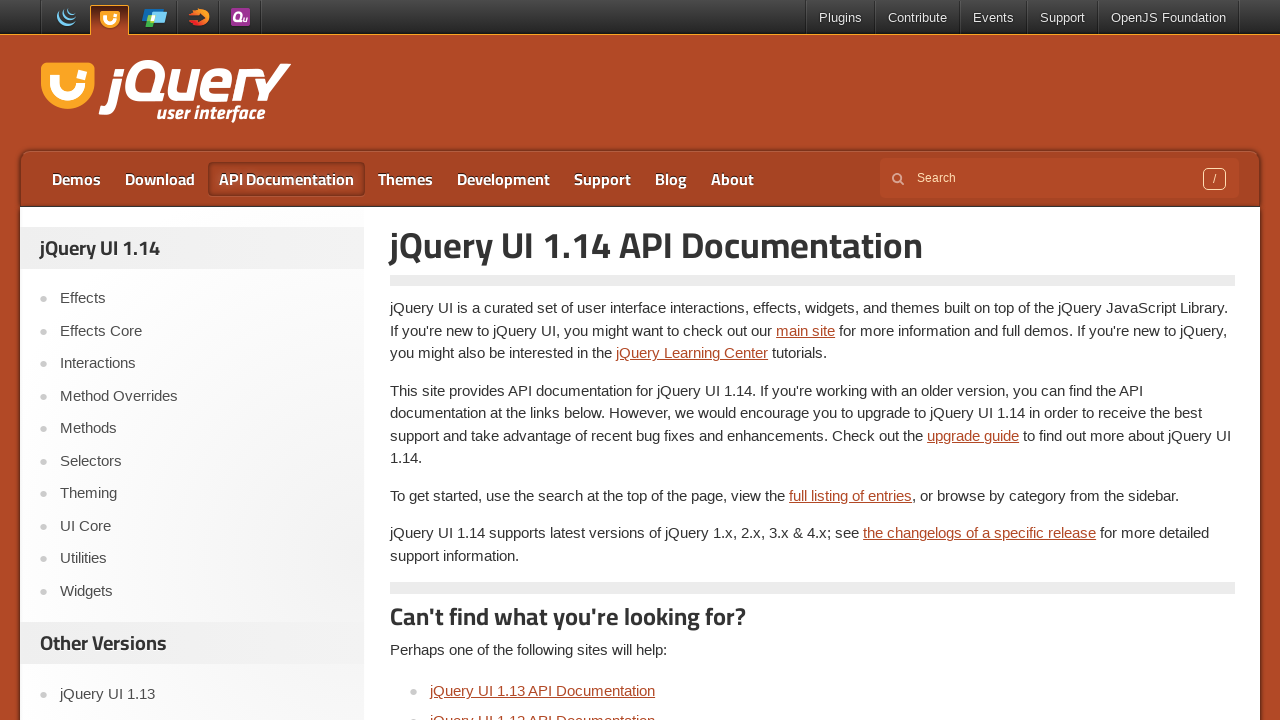

Navigated back to previous page
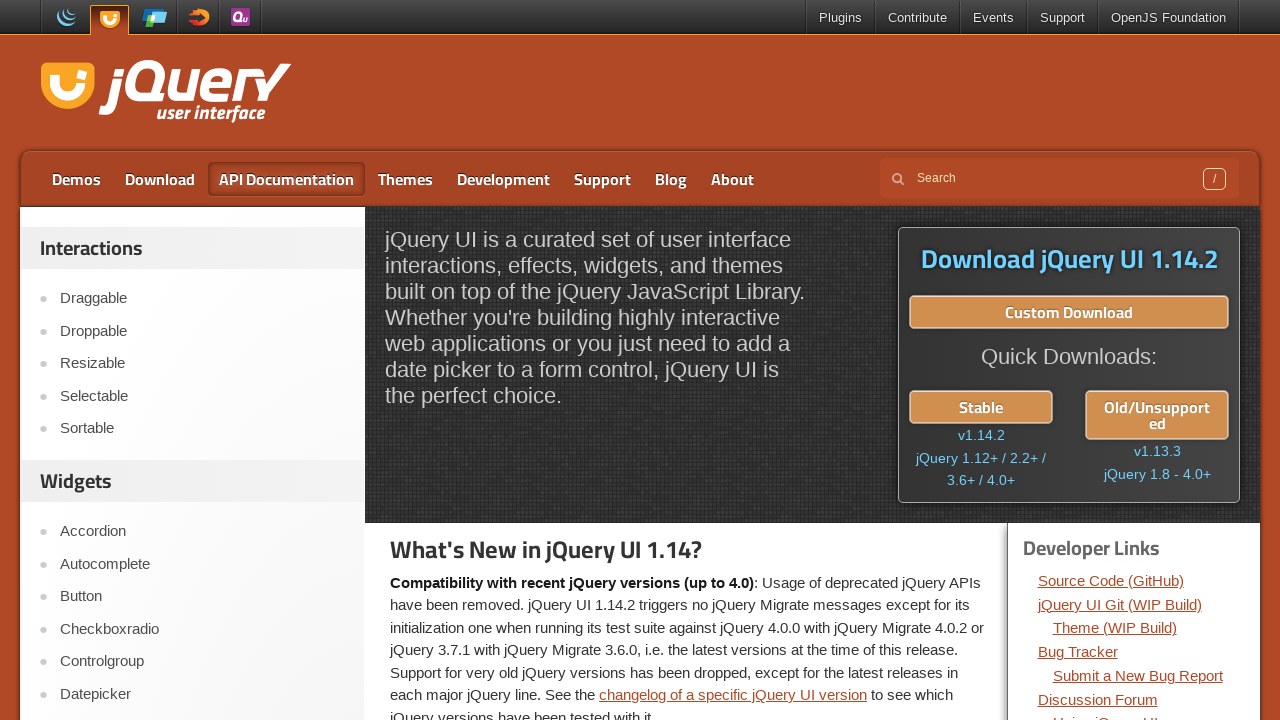

Page loaded after going back
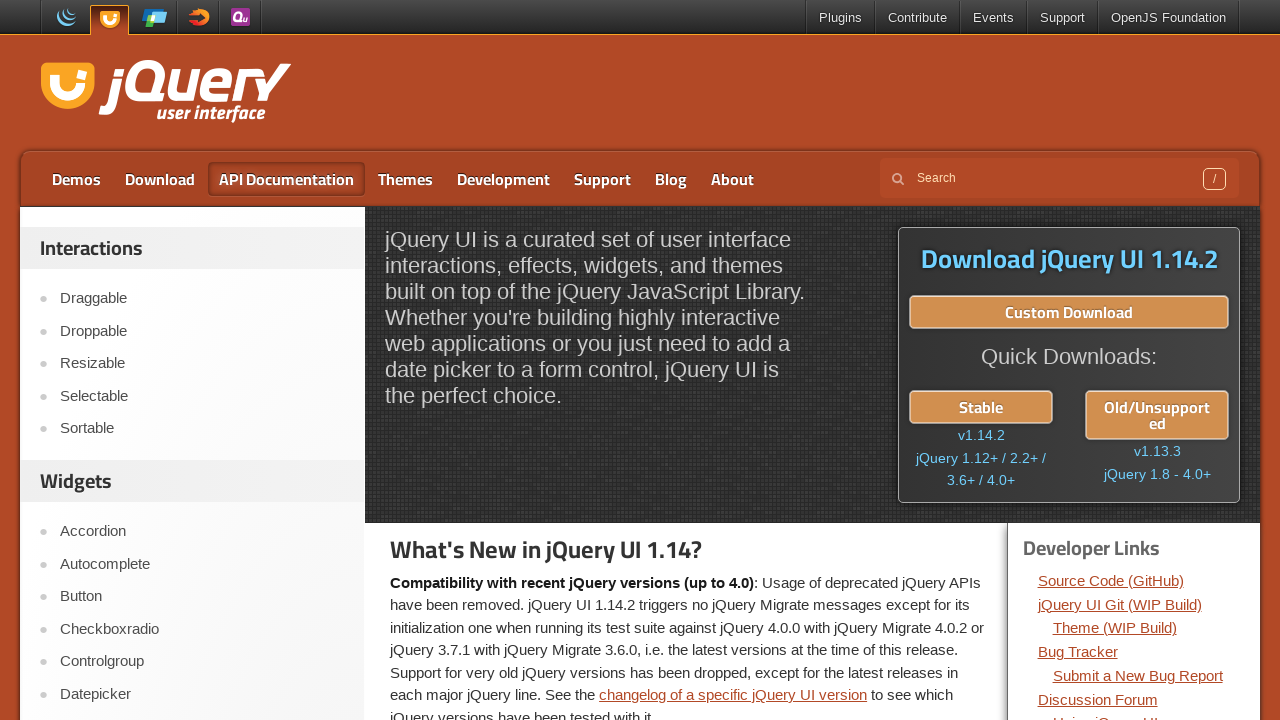

Re-located header links for iteration 4
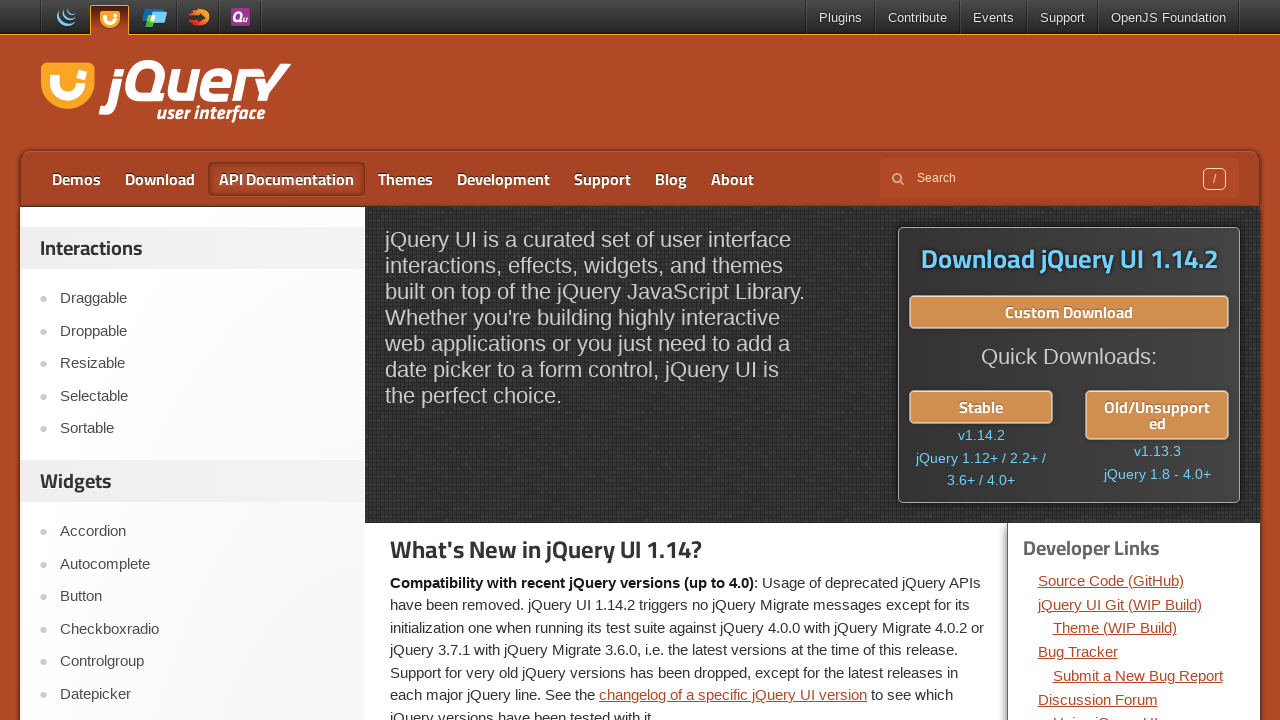

Clicked header link 4 at (406, 179) on #menu-top >> a >> nth=3
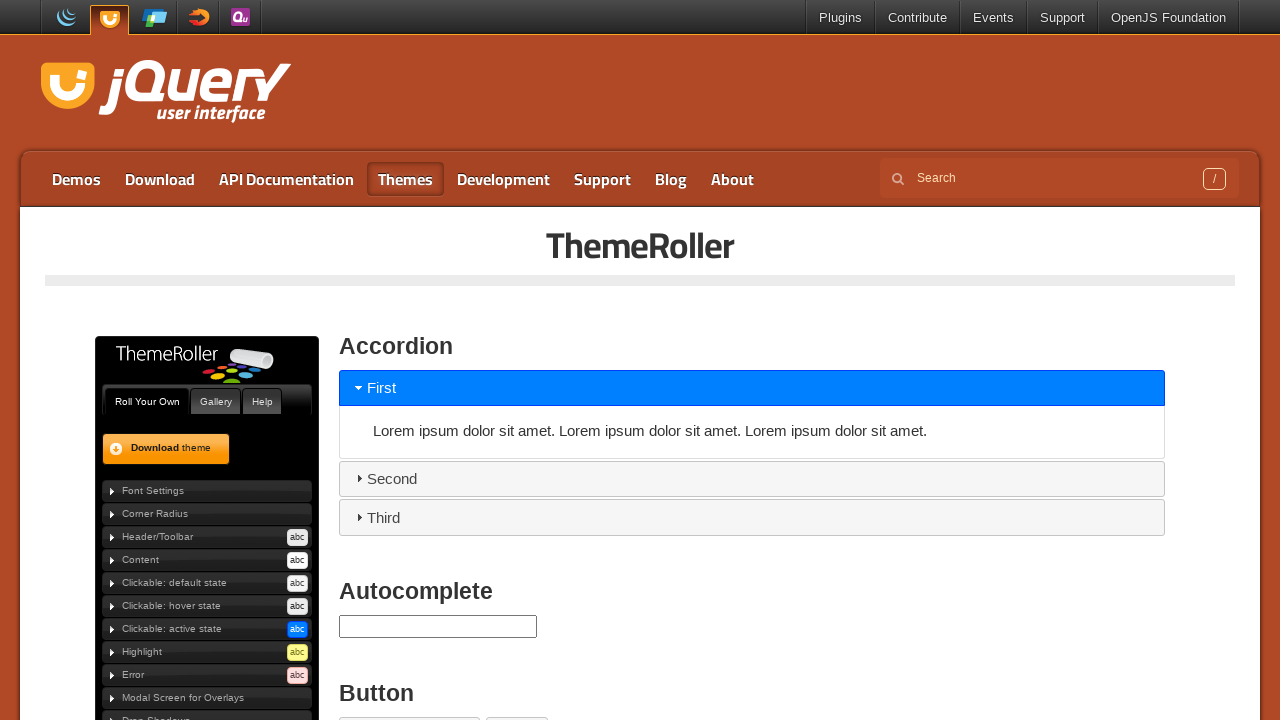

Navigation completed for link 4
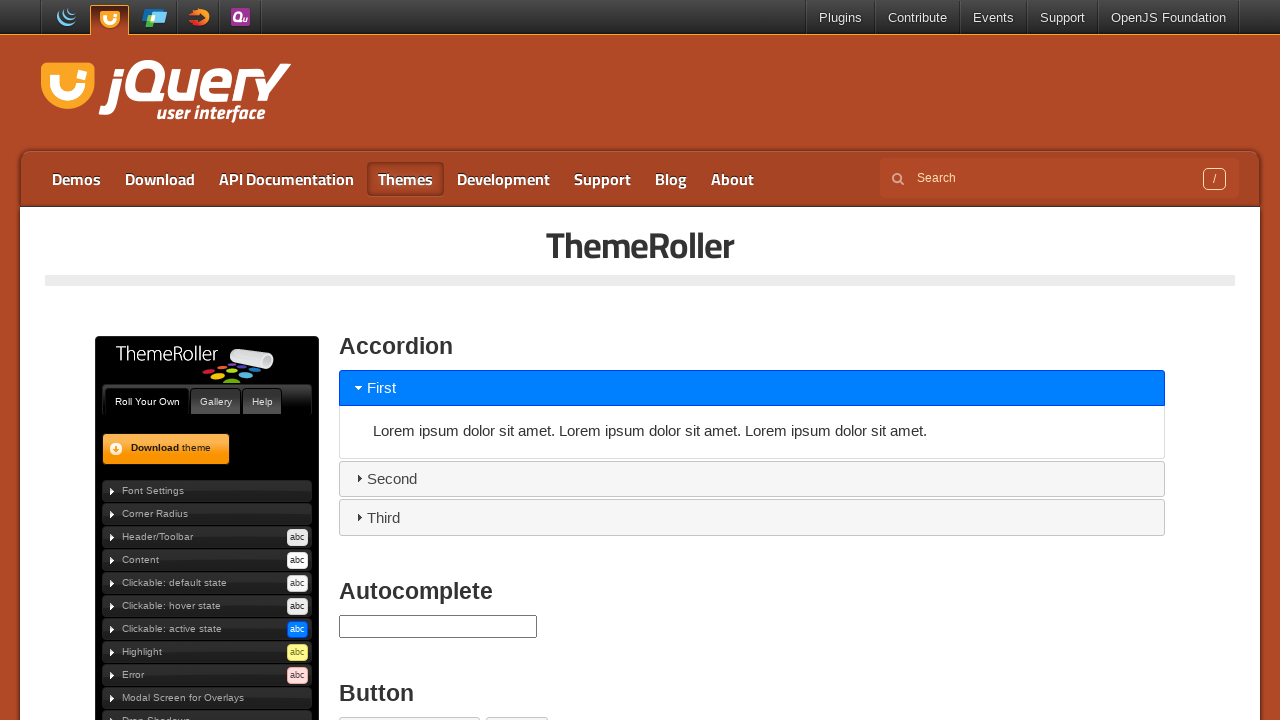

Navigated back to previous page
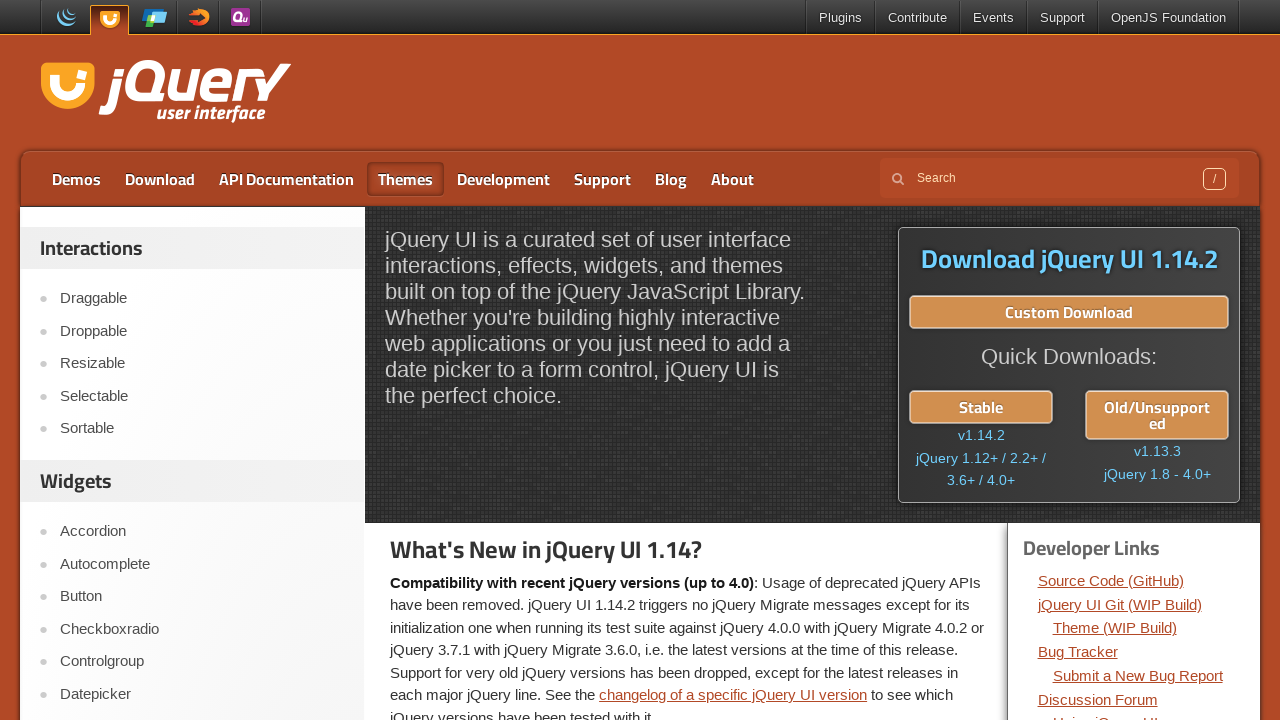

Page loaded after going back
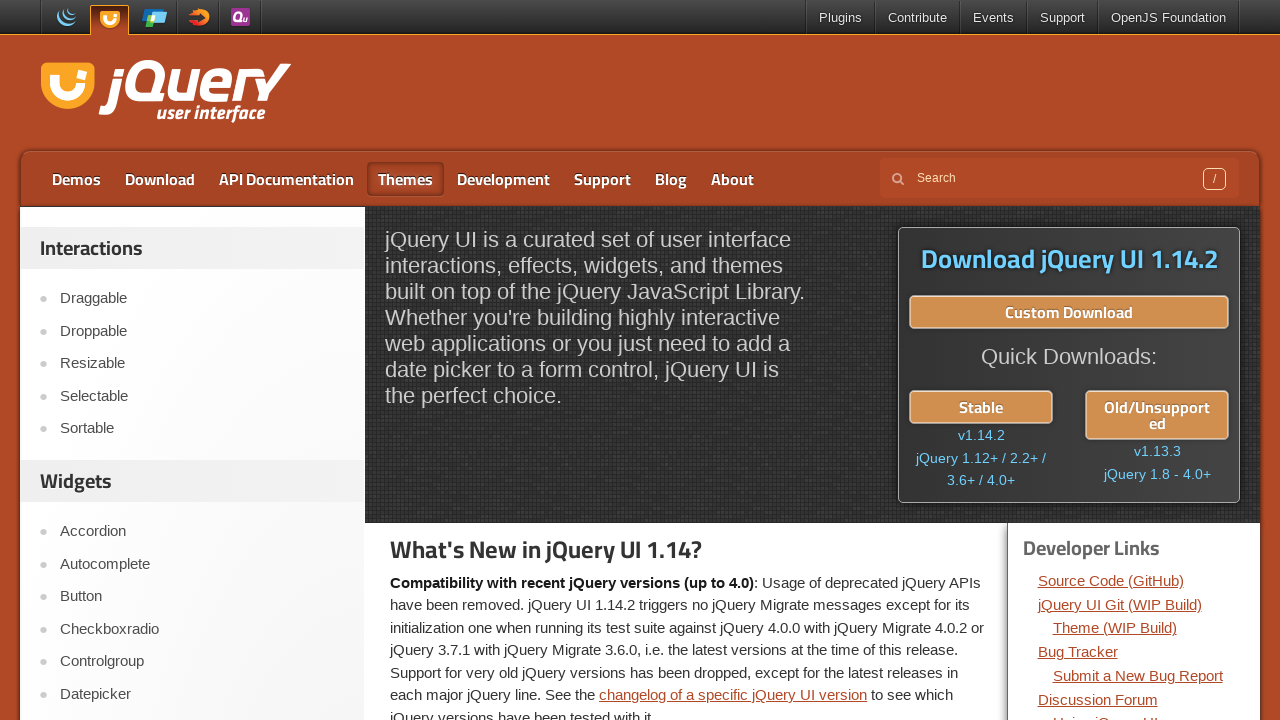

Re-located header links for iteration 5
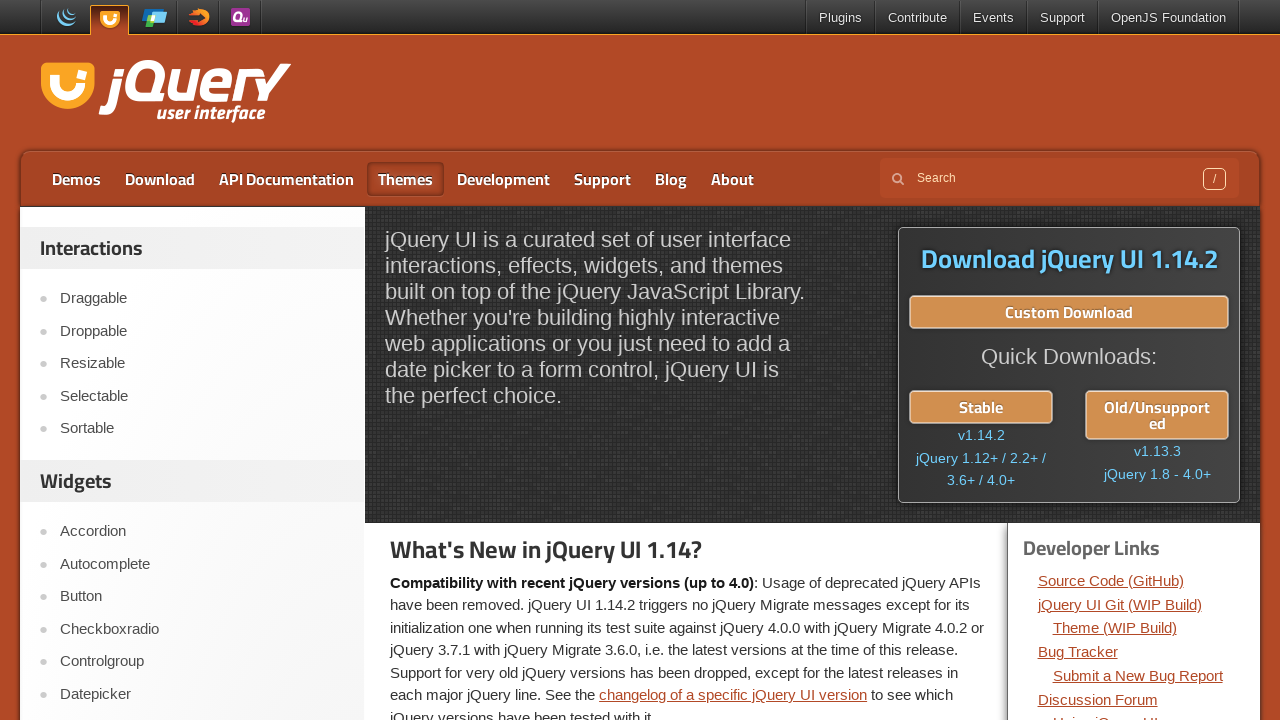

Clicked header link 5 at (504, 179) on #menu-top >> a >> nth=4
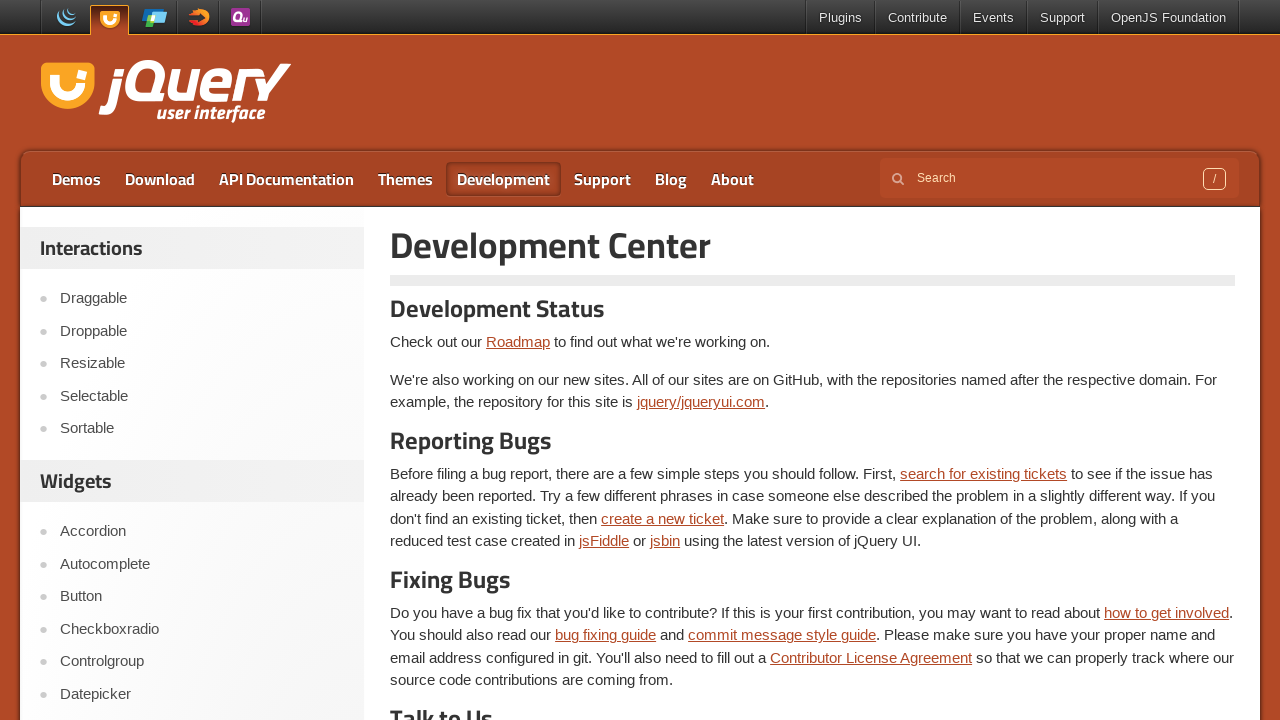

Navigation completed for link 5
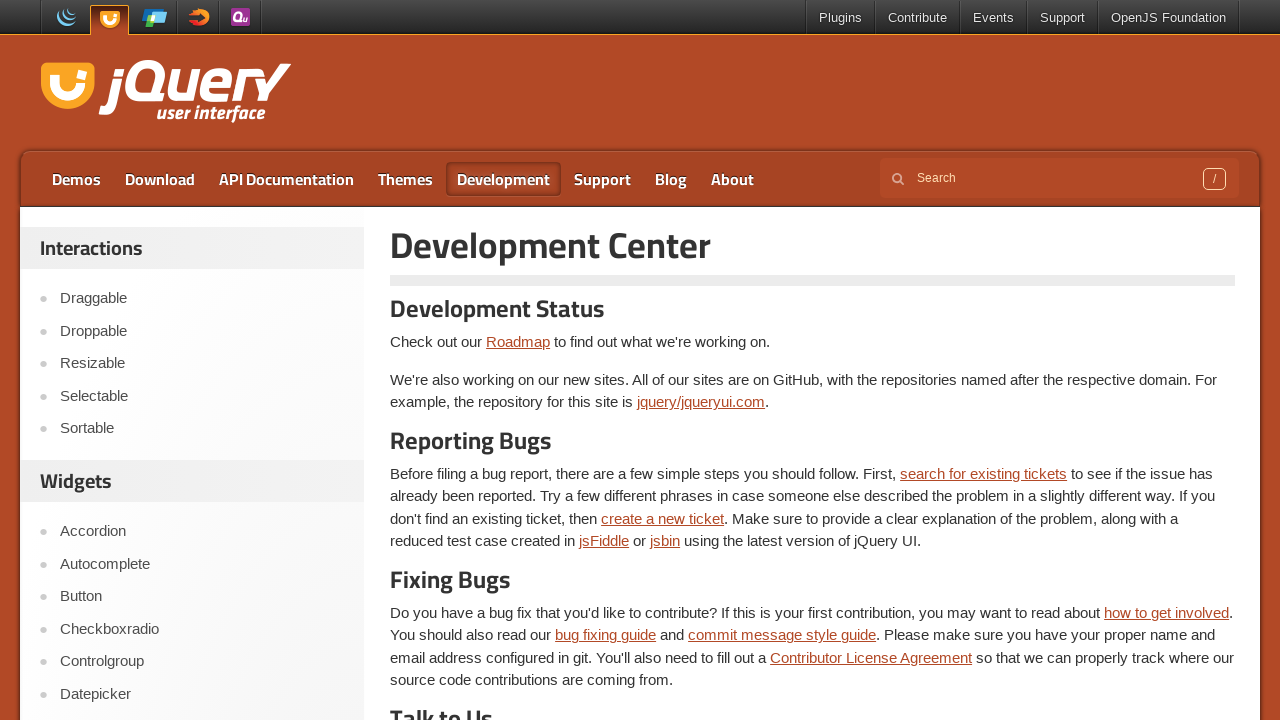

Navigated back to previous page
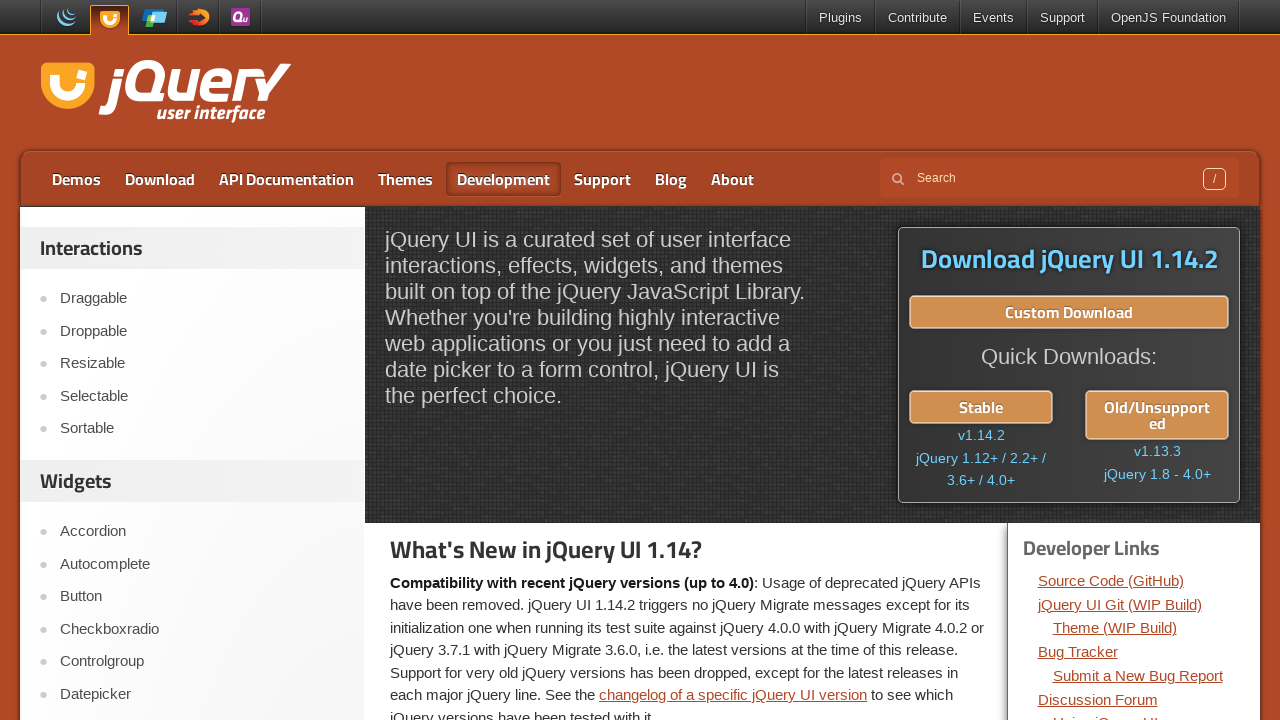

Page loaded after going back
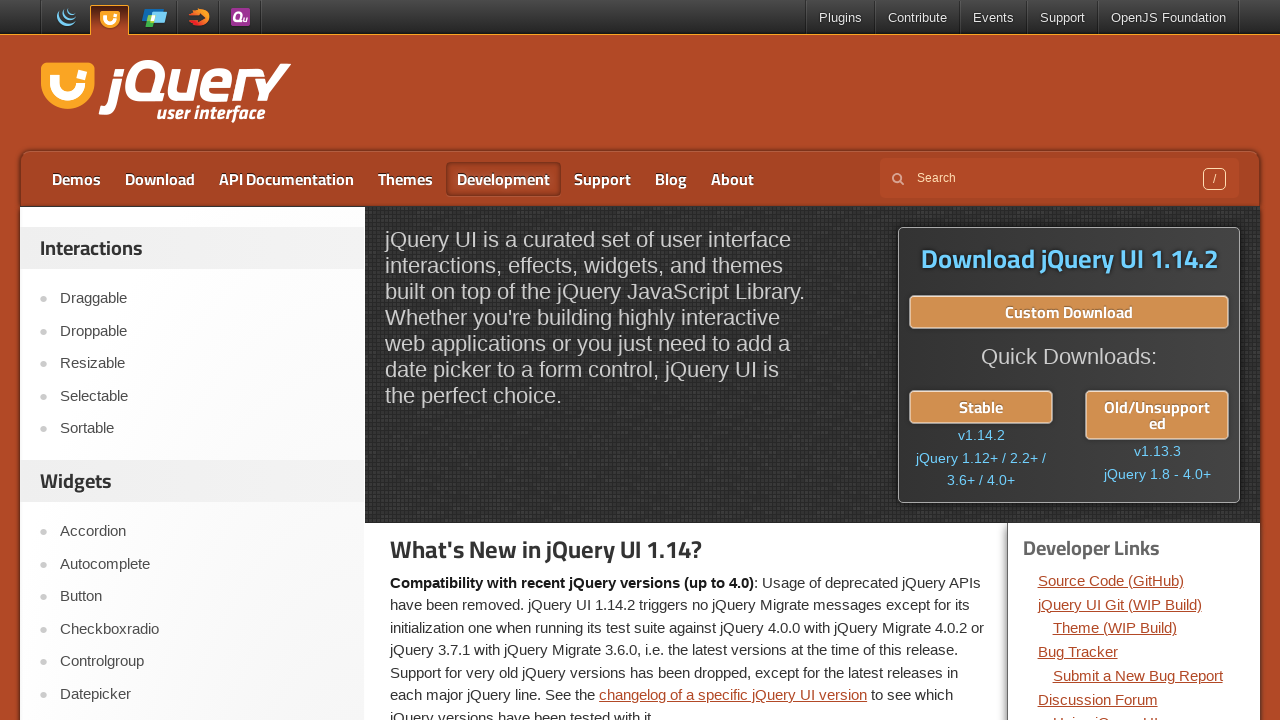

Re-located header links for iteration 6
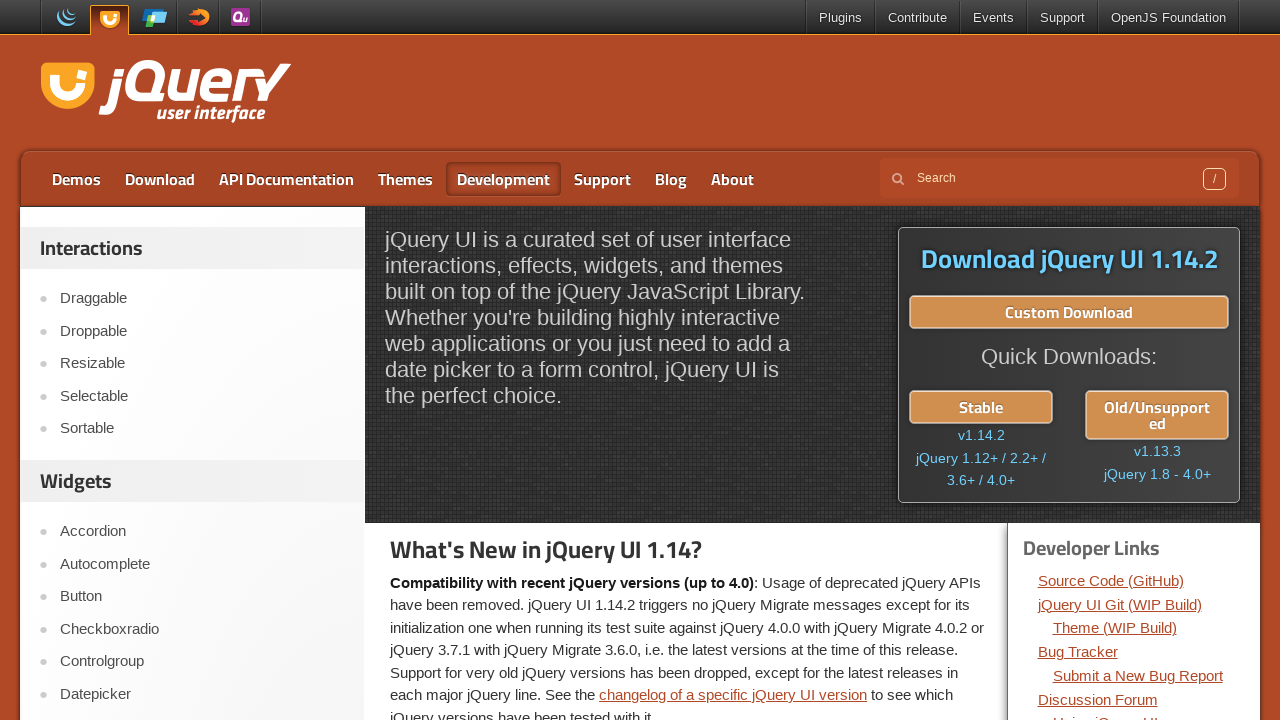

Clicked header link 6 at (602, 179) on #menu-top >> a >> nth=5
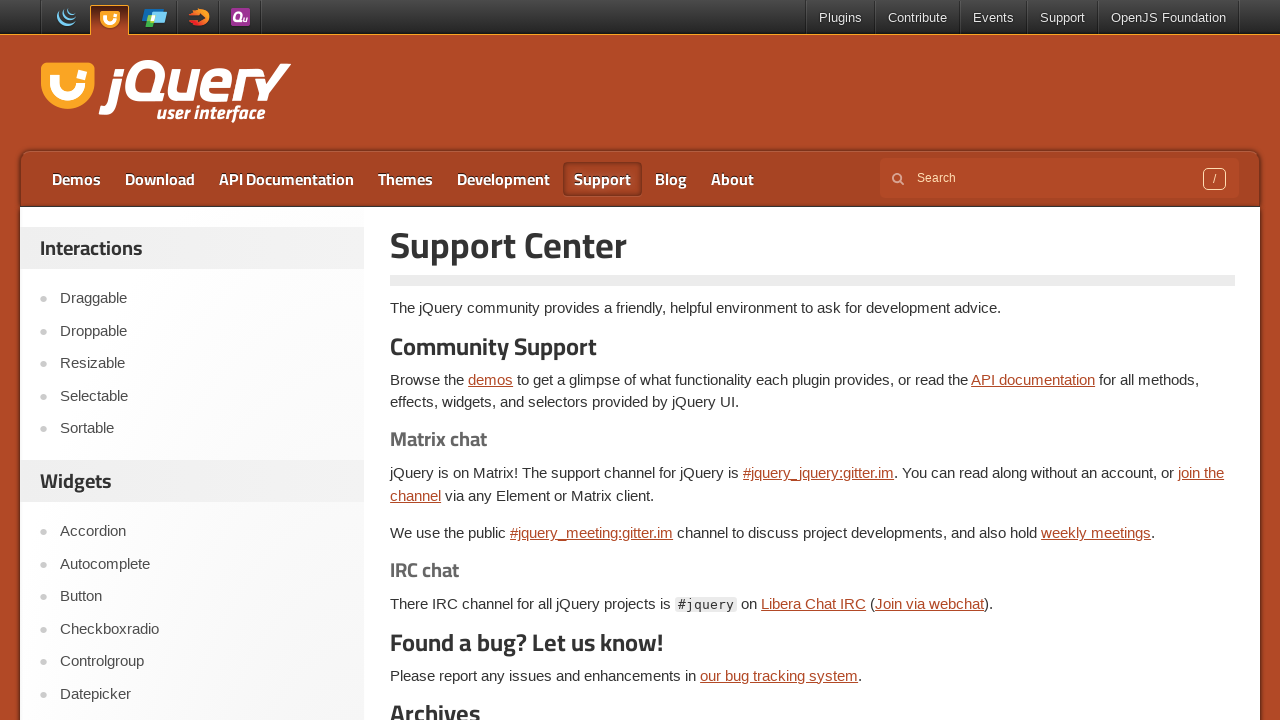

Navigation completed for link 6
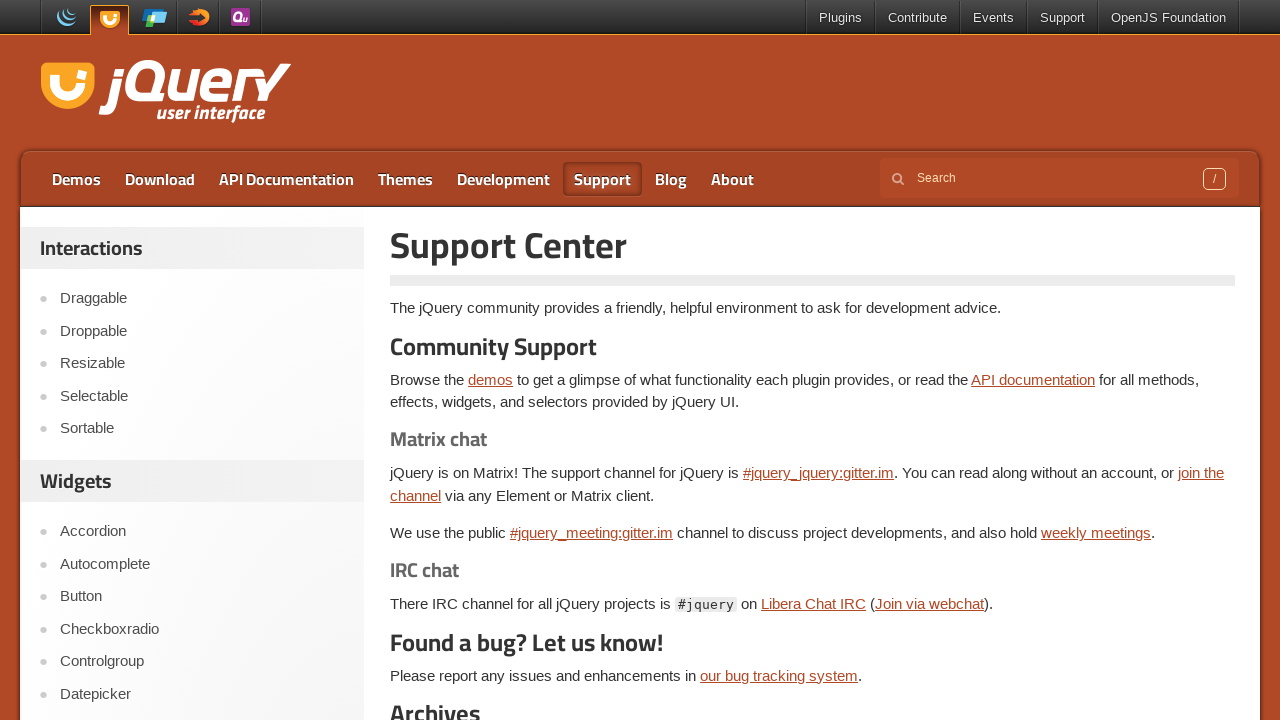

Navigated back to previous page
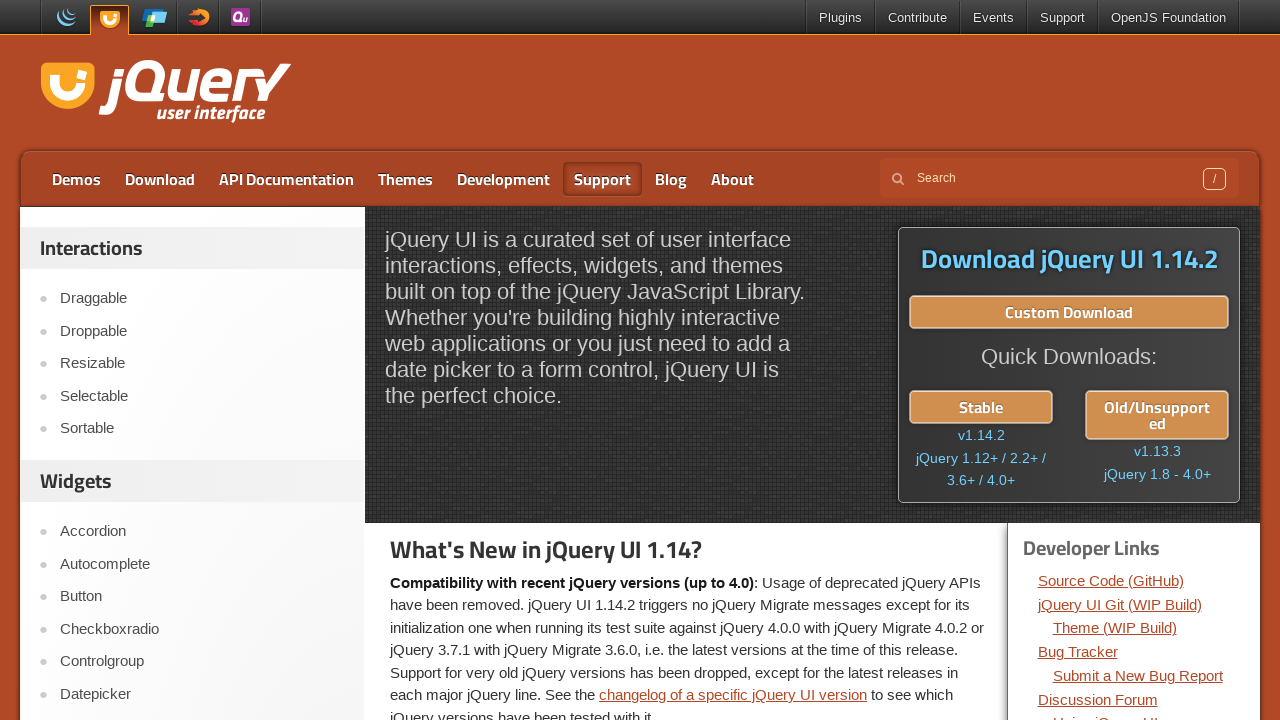

Page loaded after going back
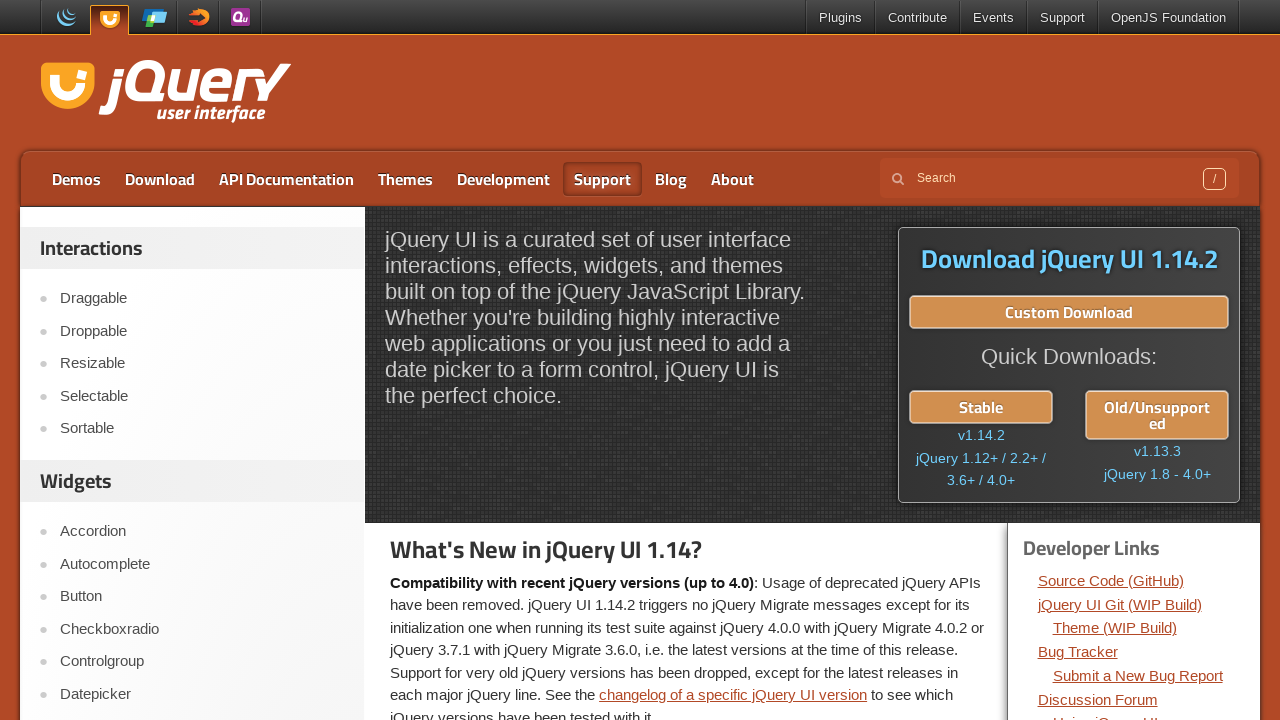

Re-located header links for iteration 7
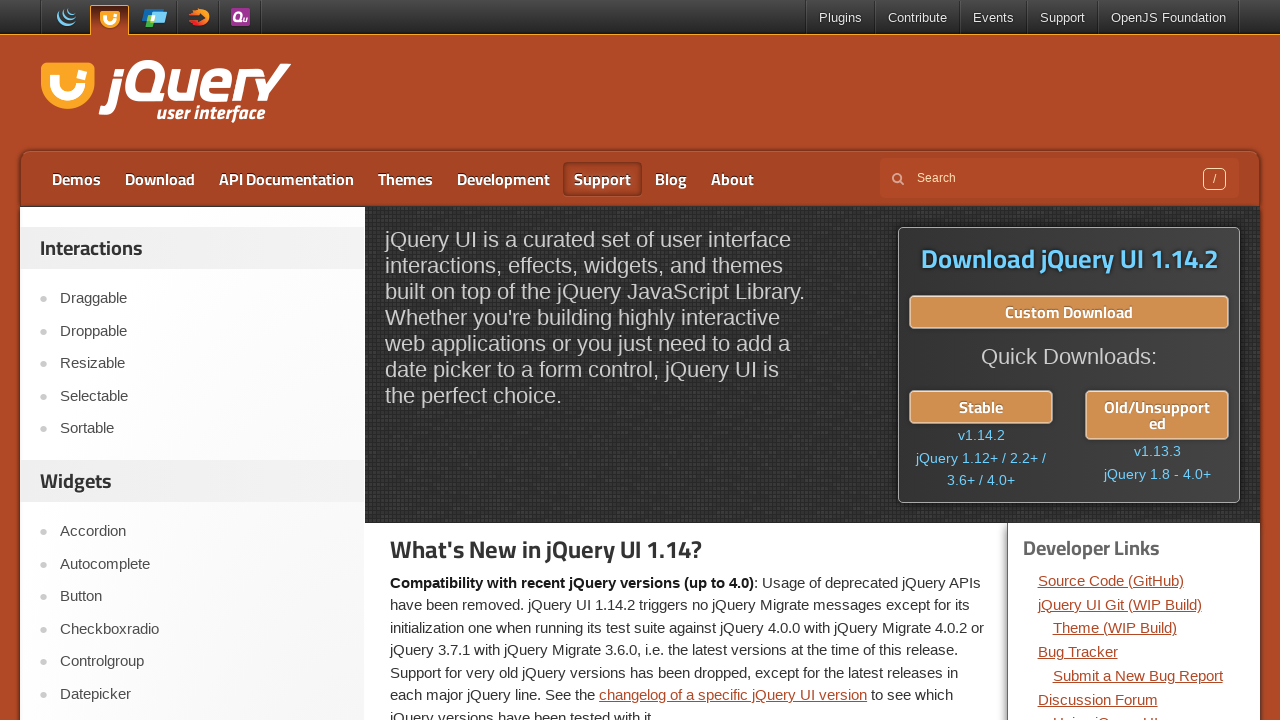

Clicked header link 7 at (671, 179) on #menu-top >> a >> nth=6
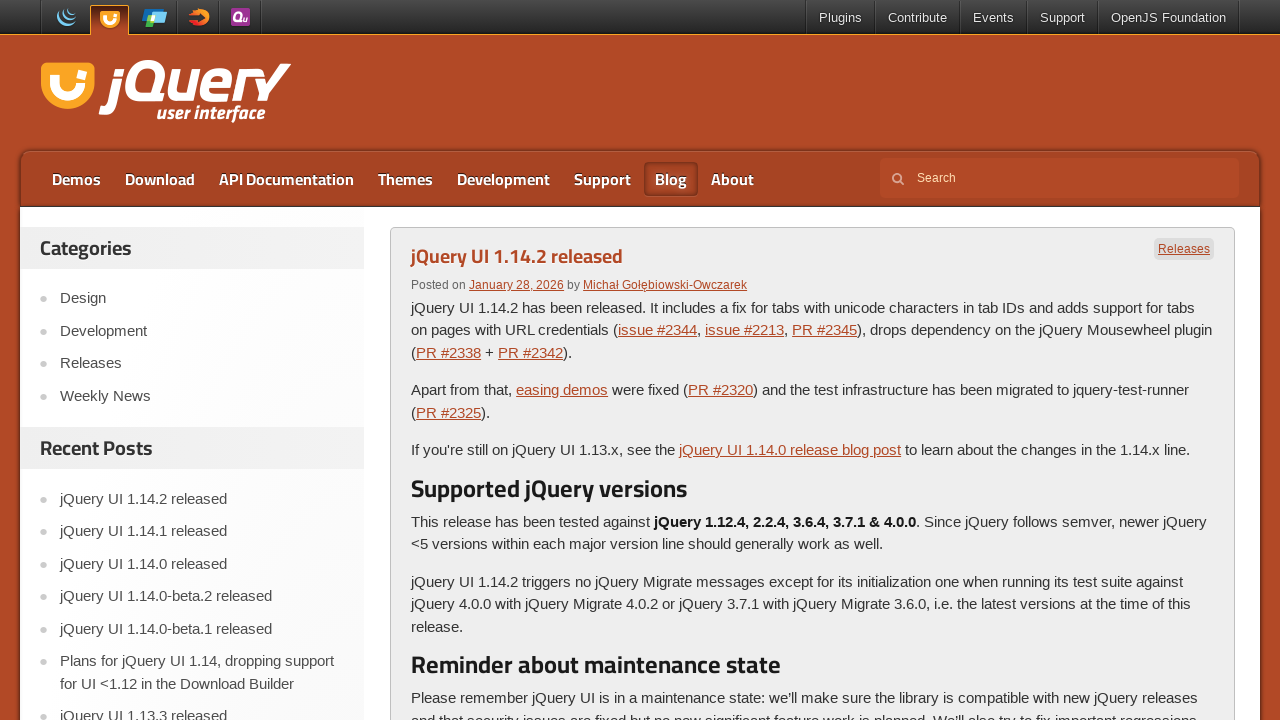

Navigation completed for link 7
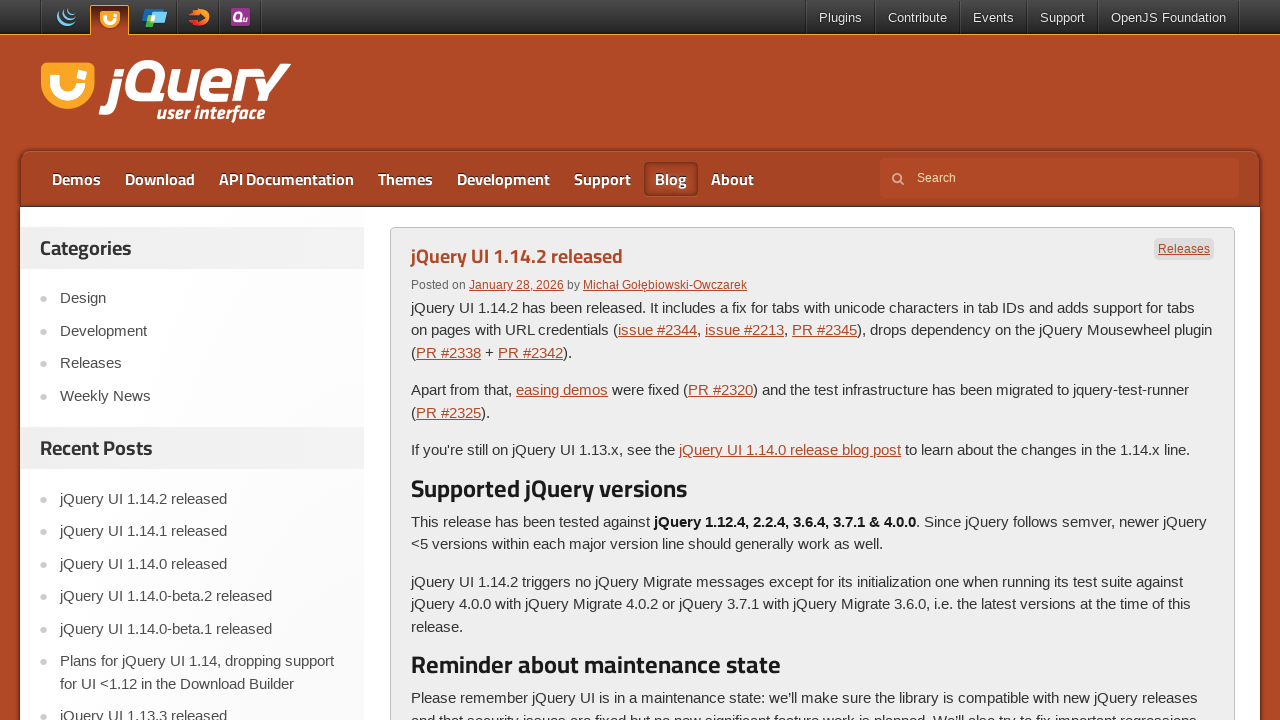

Navigated back to previous page
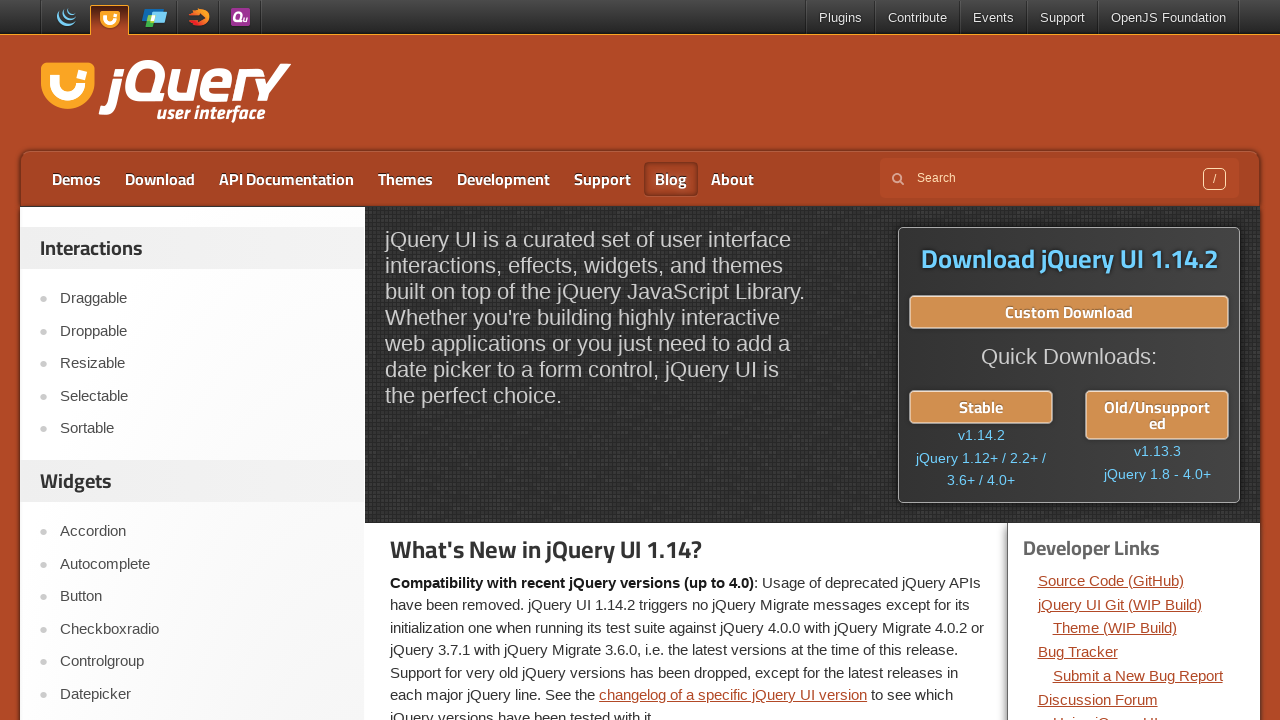

Page loaded after going back
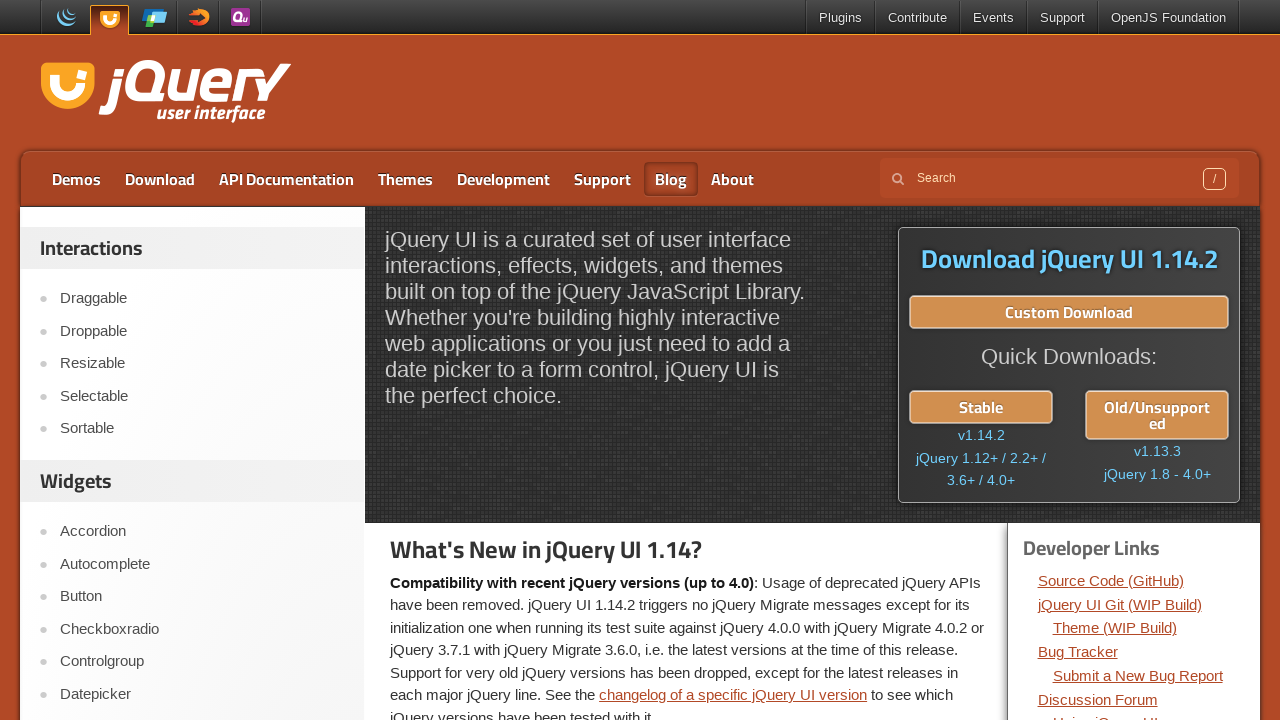

Re-located header links for iteration 8
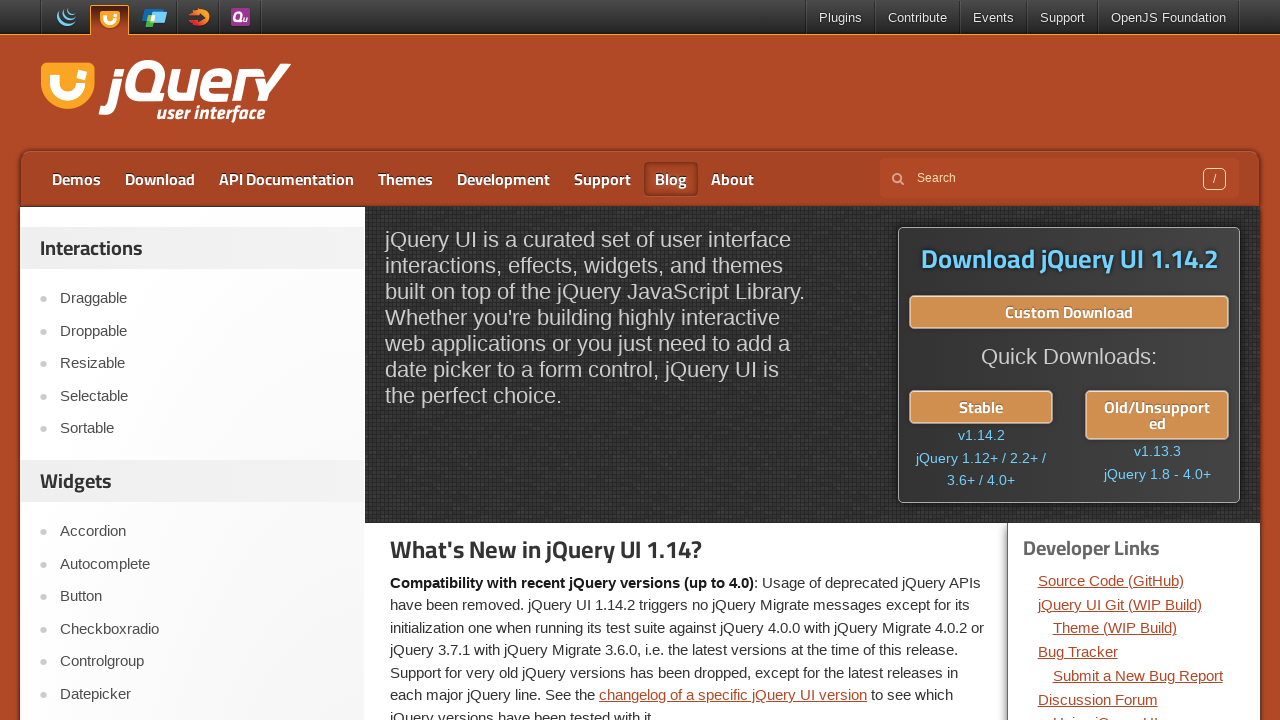

Clicked header link 8 at (732, 179) on #menu-top >> a >> nth=7
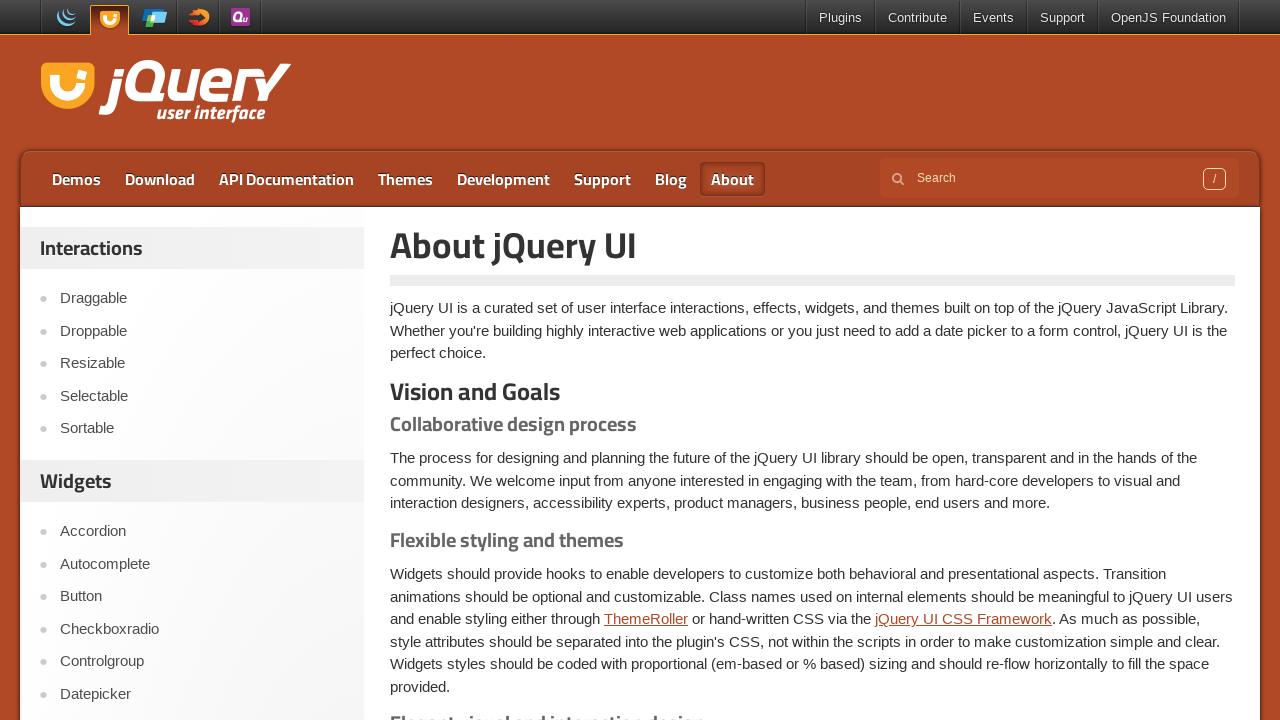

Navigation completed for link 8
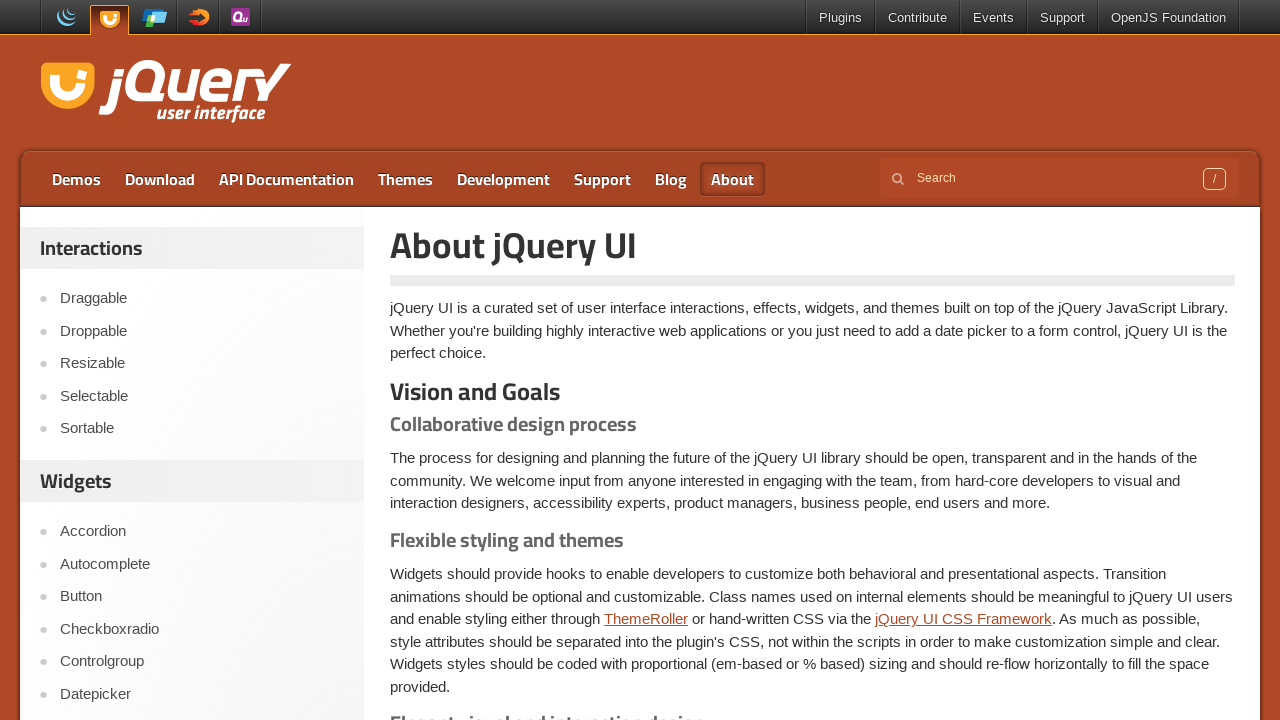

Navigated back to previous page
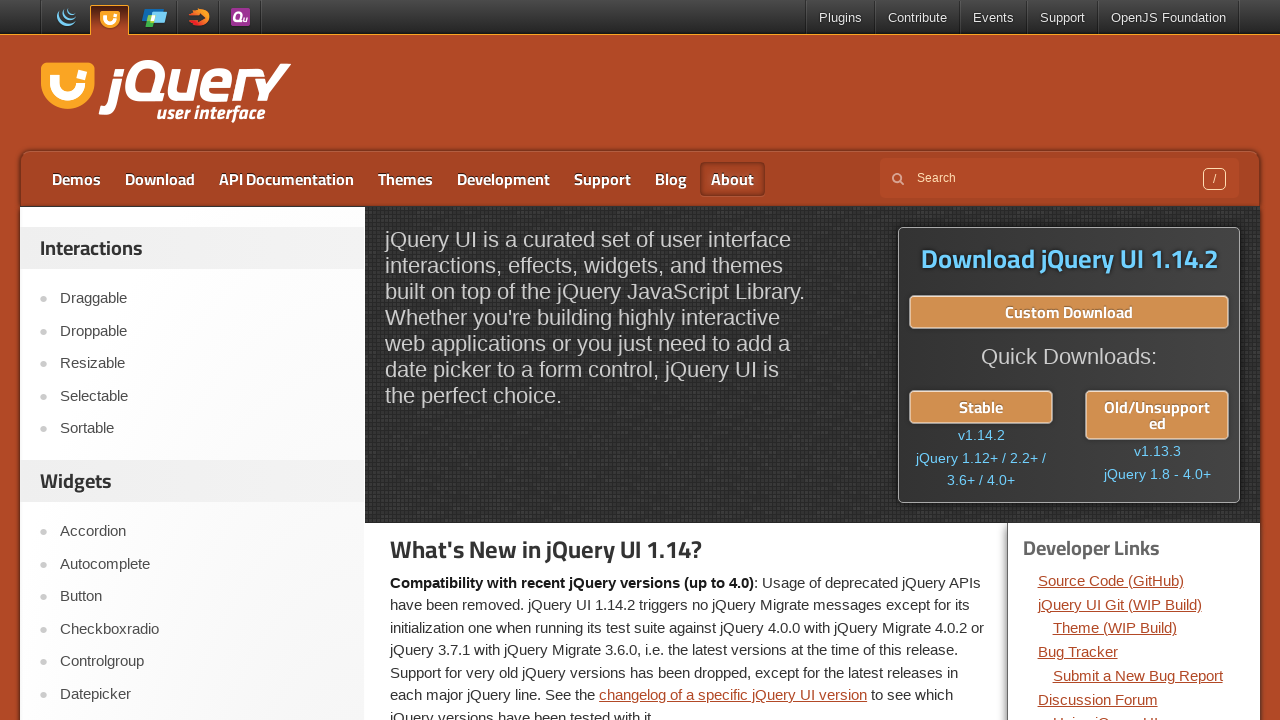

Page loaded after going back
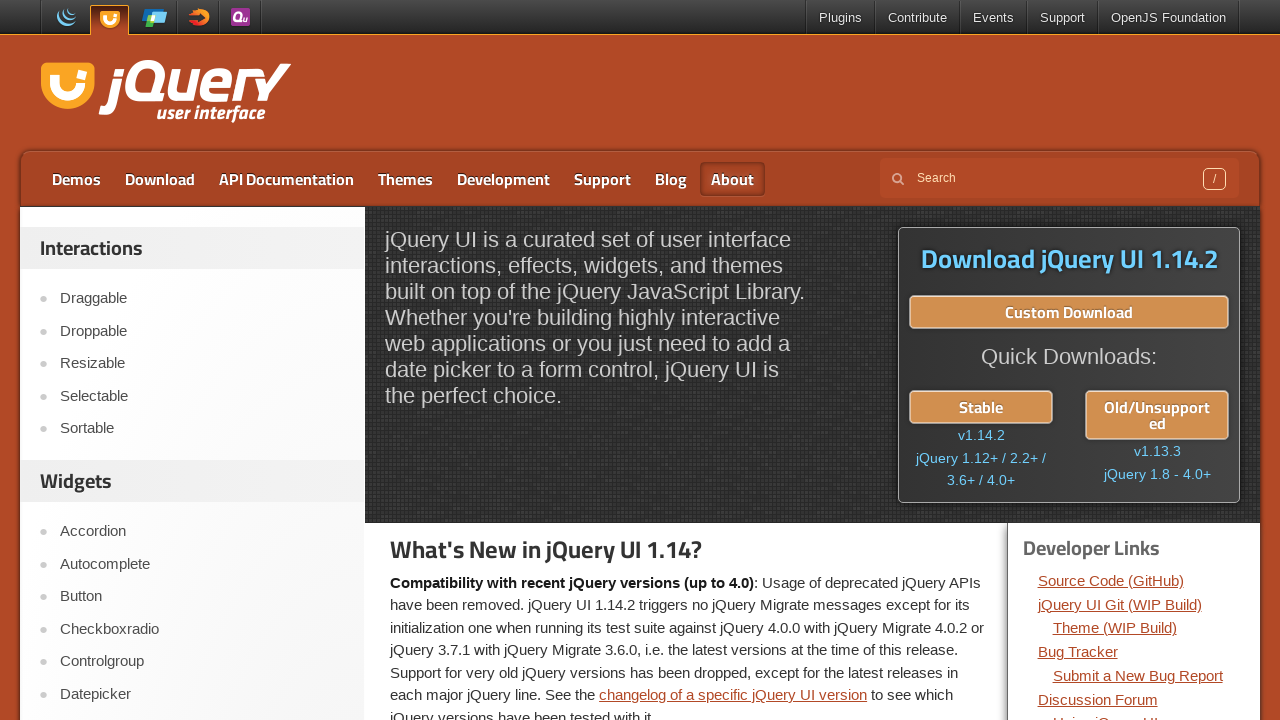

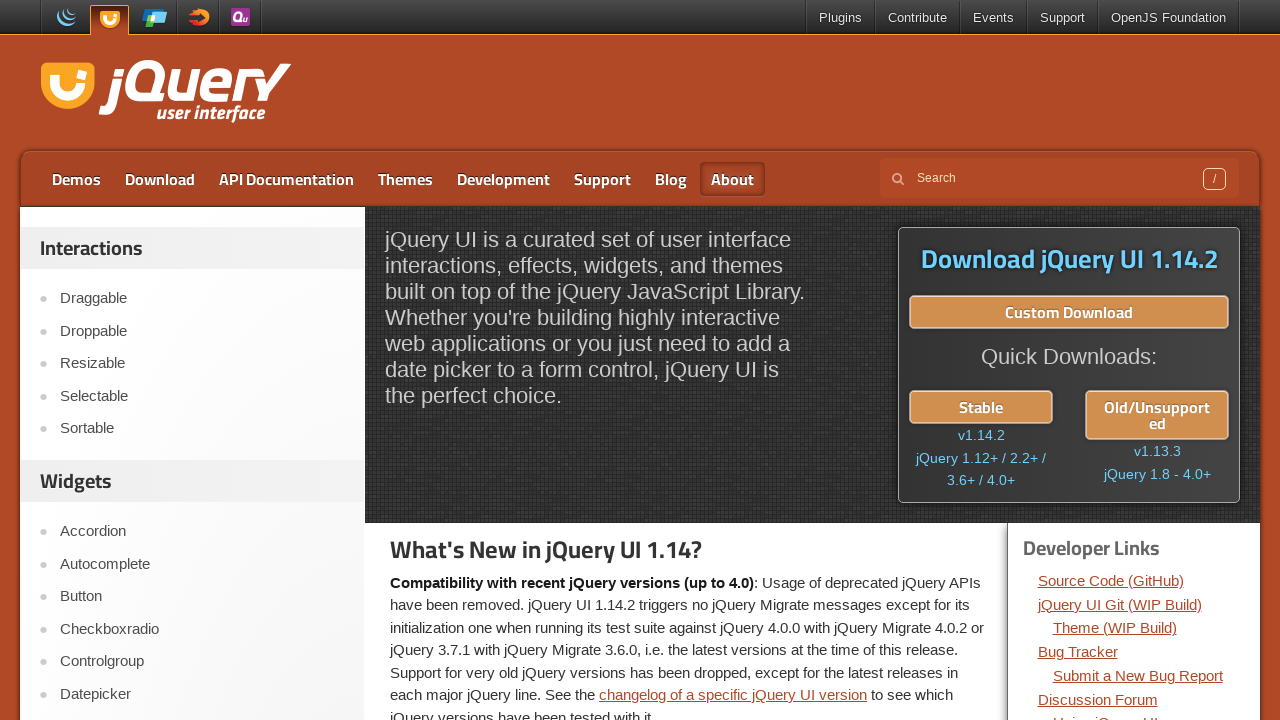